Tests form responsiveness across multiple viewport sizes (mobile, tablet, desktop) by checking for horizontal overflow and verifying grid column configurations.

Starting URL: https://1001stories.seedsofempowerment.org/demo/volunteer/submit

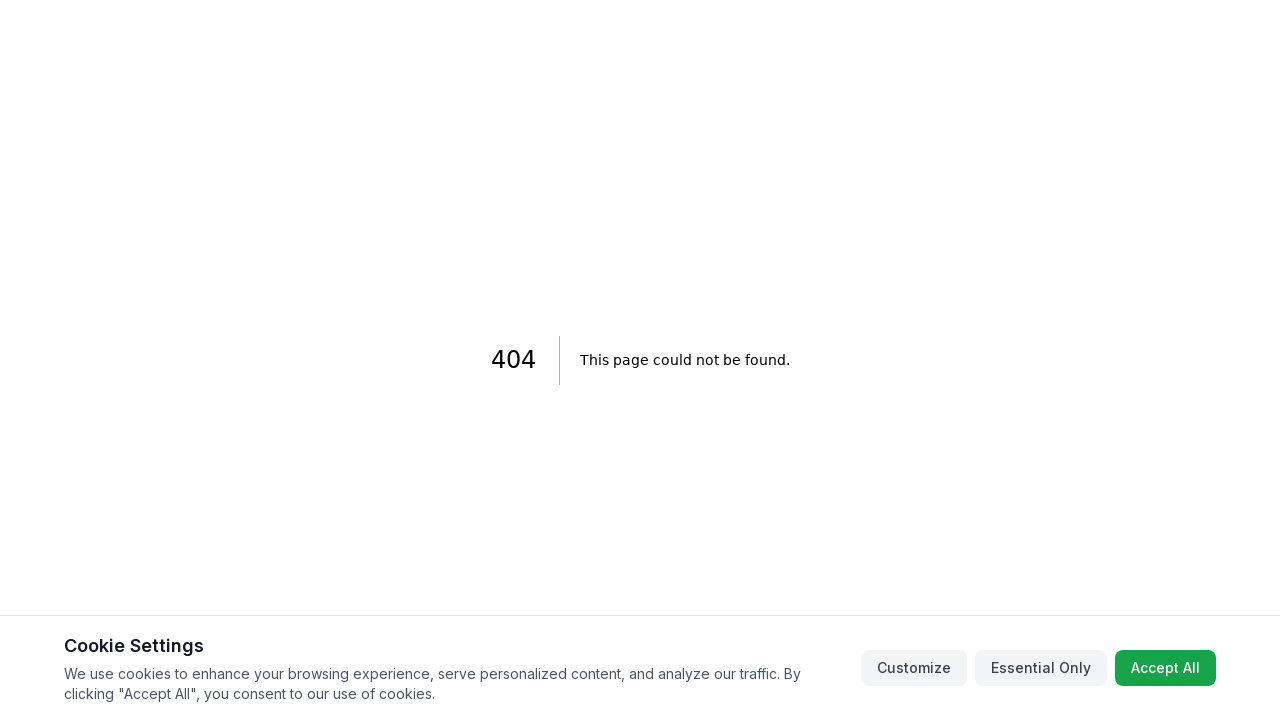

Set viewport to iPhone SE (375x667)
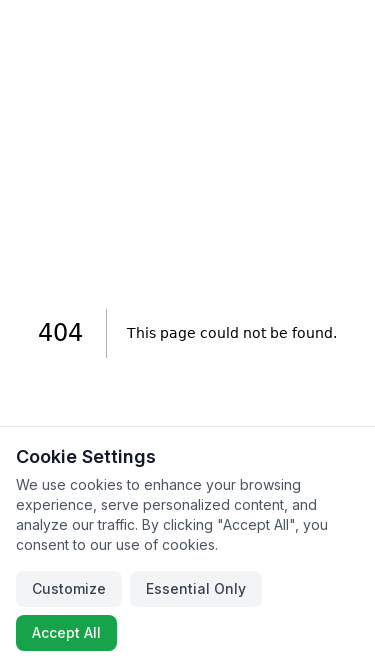

Navigated to volunteer form page on iPhone SE viewport
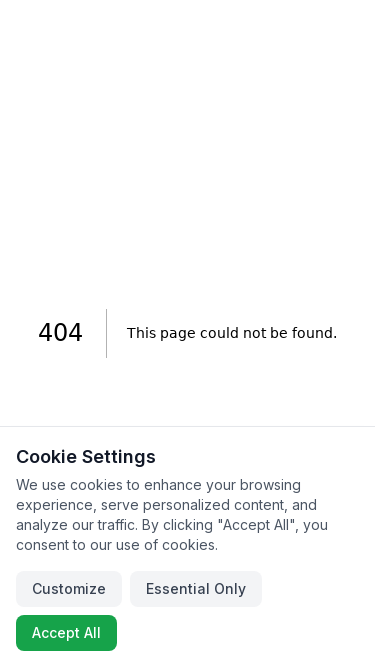

Waited for page to load (networkidle) on iPhone SE
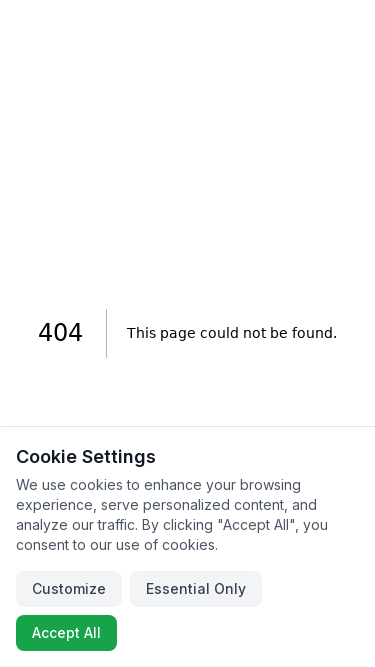

Evaluated document body scroll width on iPhone SE: 375px
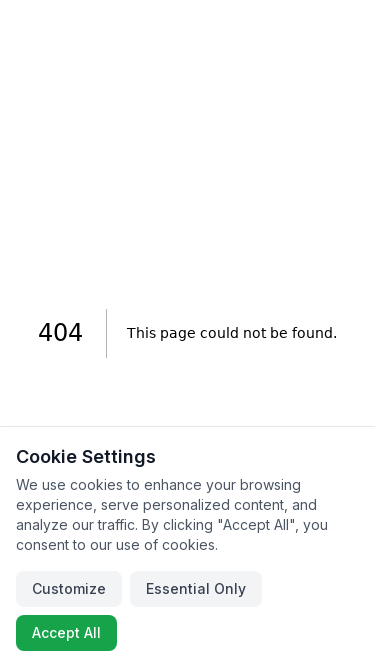

Evaluated document client width on iPhone SE: 375px
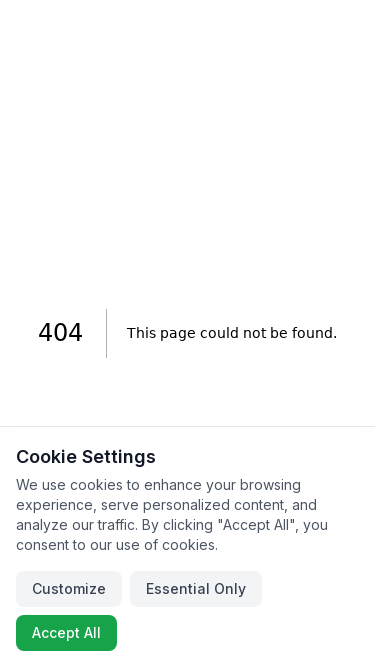

Set viewport to iPhone 11 Pro (414x896)
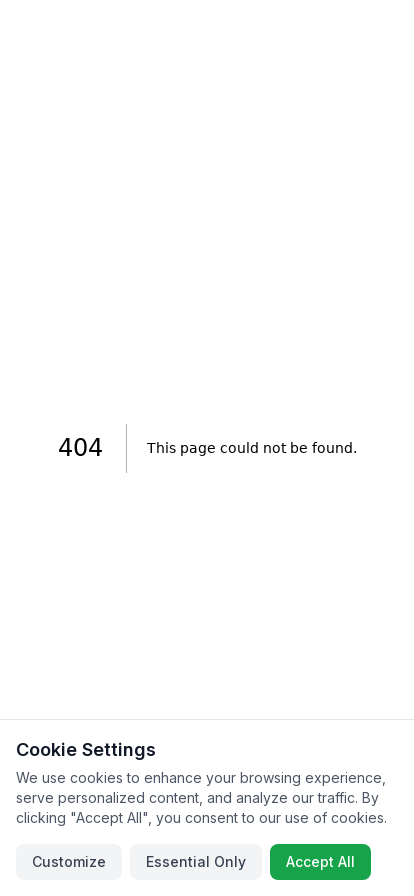

Navigated to volunteer form page on iPhone 11 Pro viewport
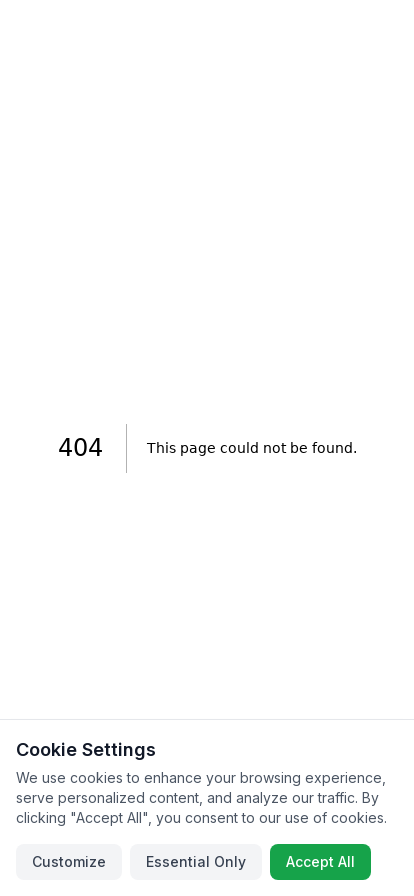

Waited for page to load (networkidle) on iPhone 11 Pro
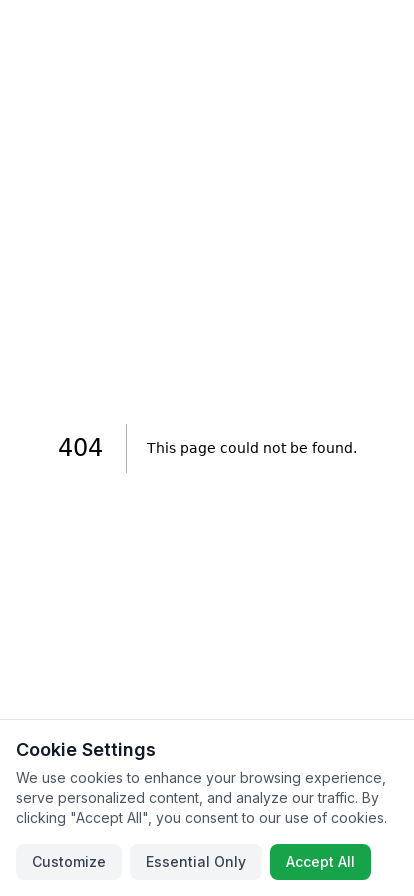

Evaluated document body scroll width on iPhone 11 Pro: 414px
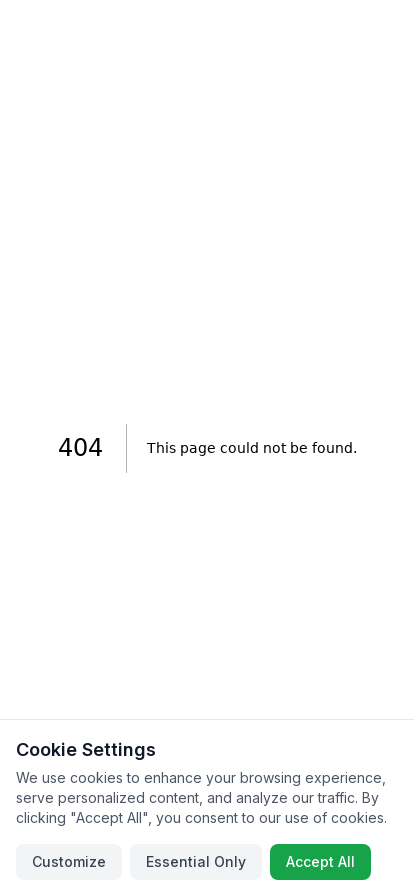

Evaluated document client width on iPhone 11 Pro: 414px
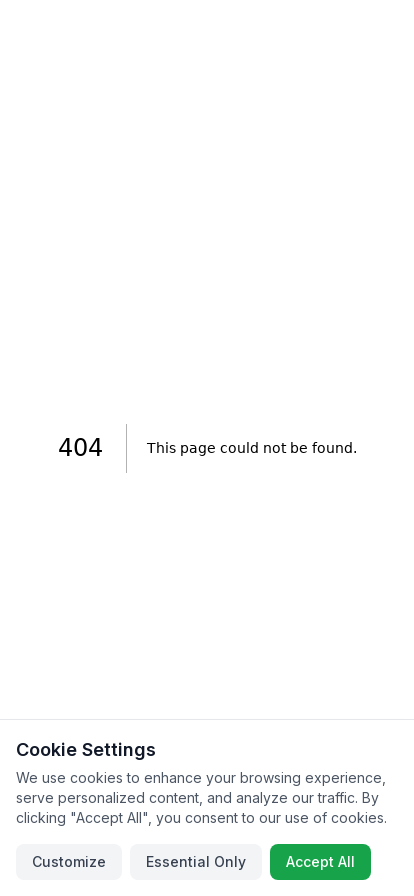

Set viewport to iPad Portrait (768x1024)
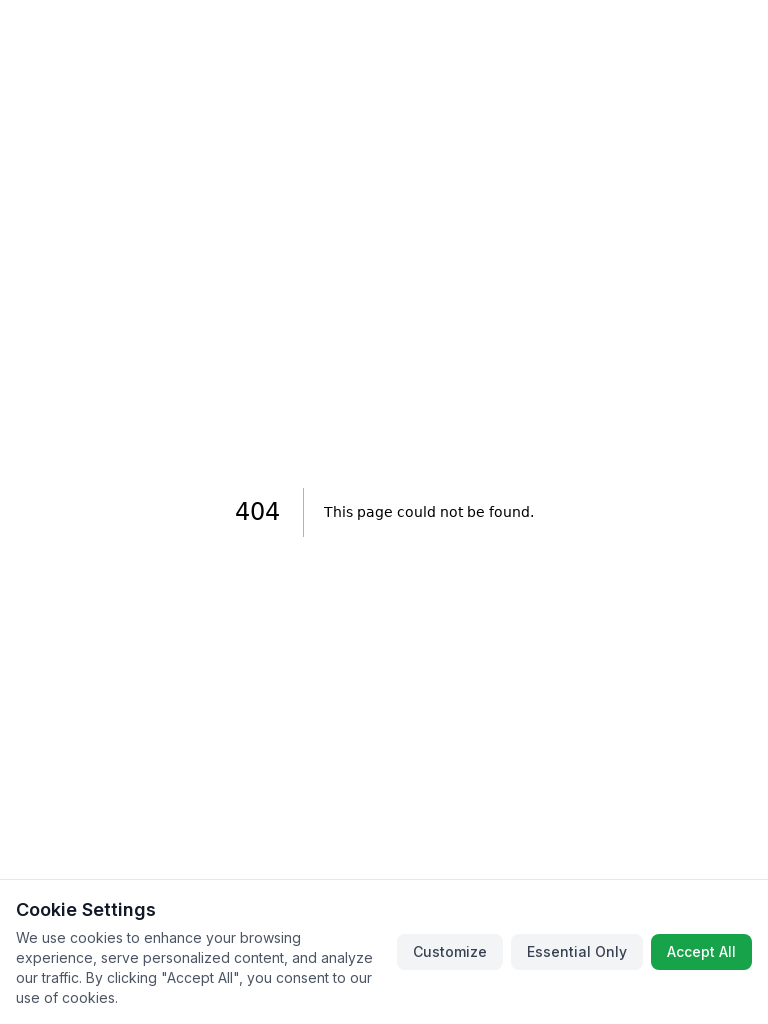

Navigated to volunteer form page on iPad Portrait viewport
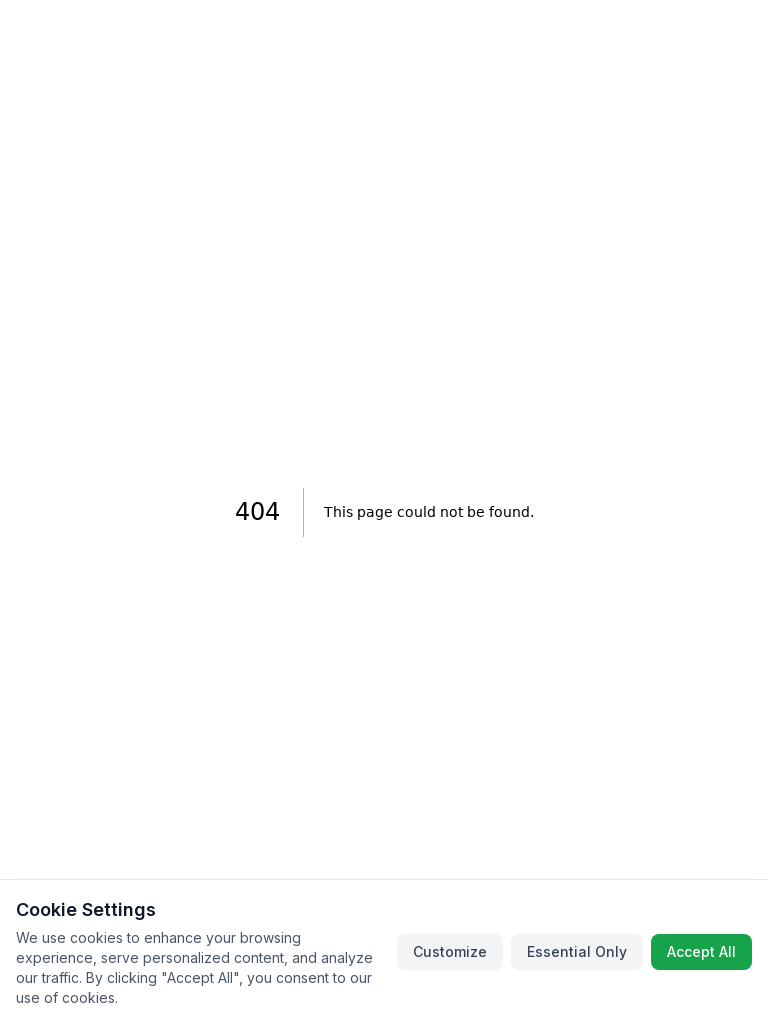

Waited for page to load (networkidle) on iPad Portrait
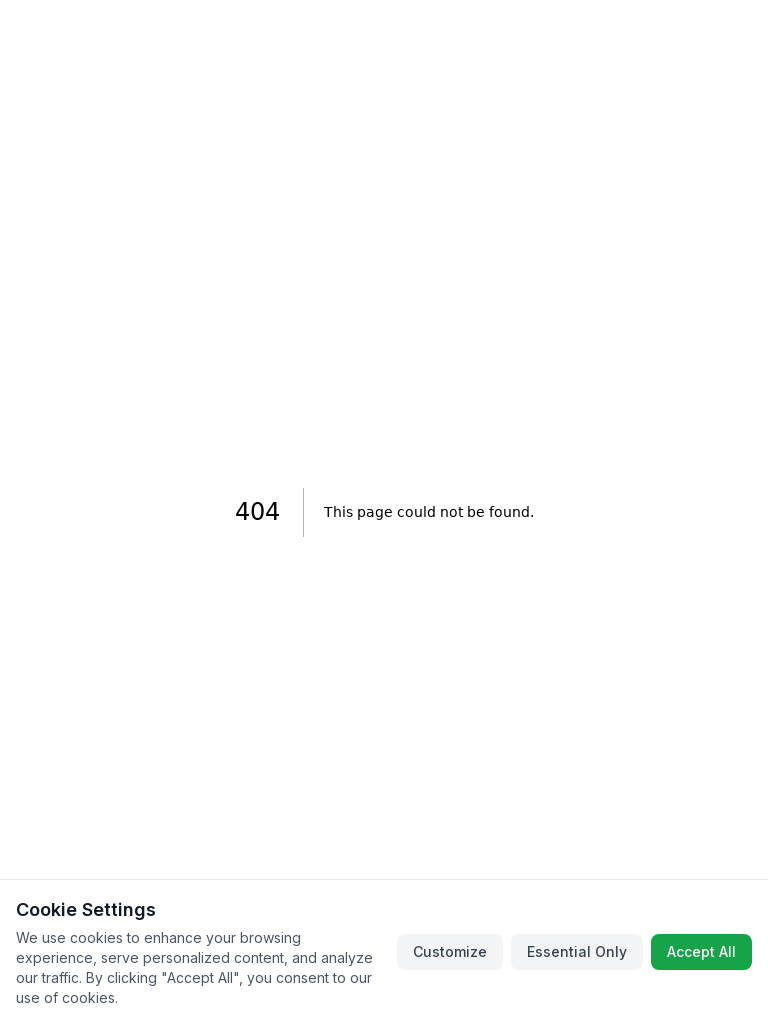

Evaluated document body scroll width on iPad Portrait: 768px
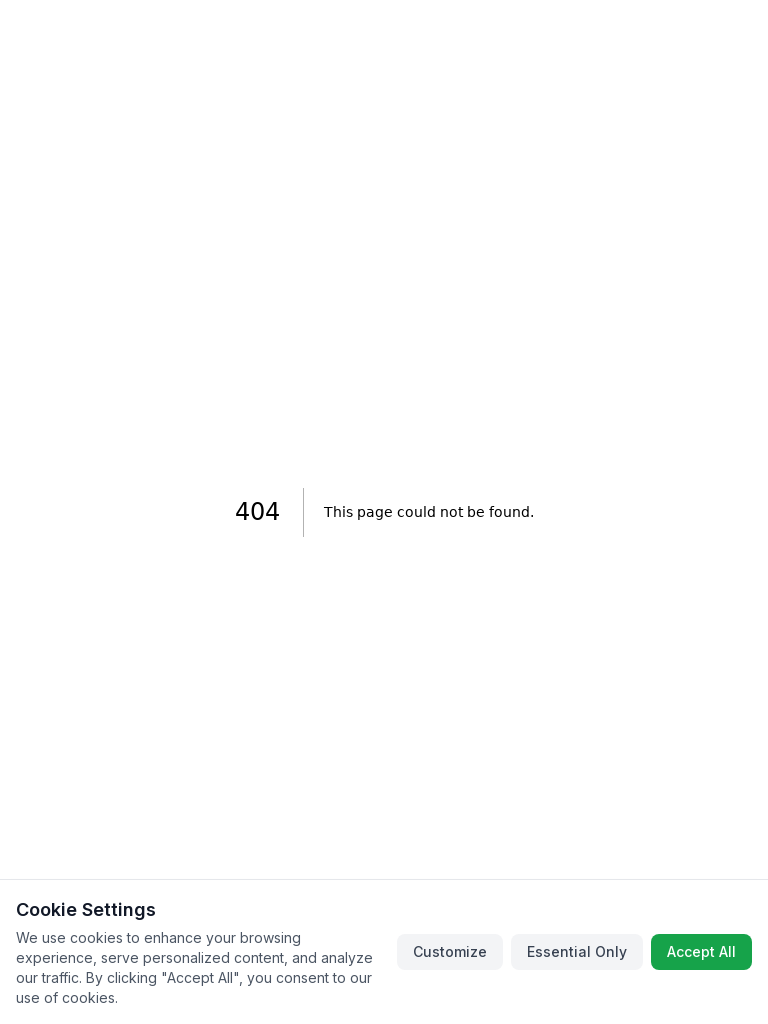

Evaluated document client width on iPad Portrait: 768px
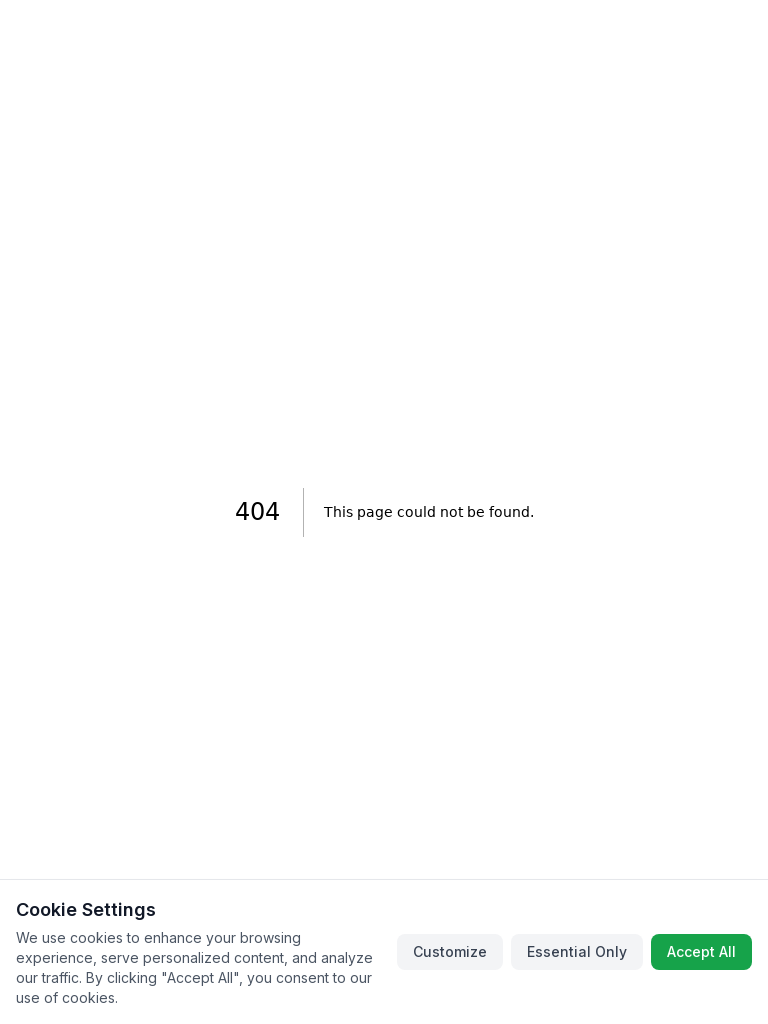

Set viewport to iPad Landscape (1024x768)
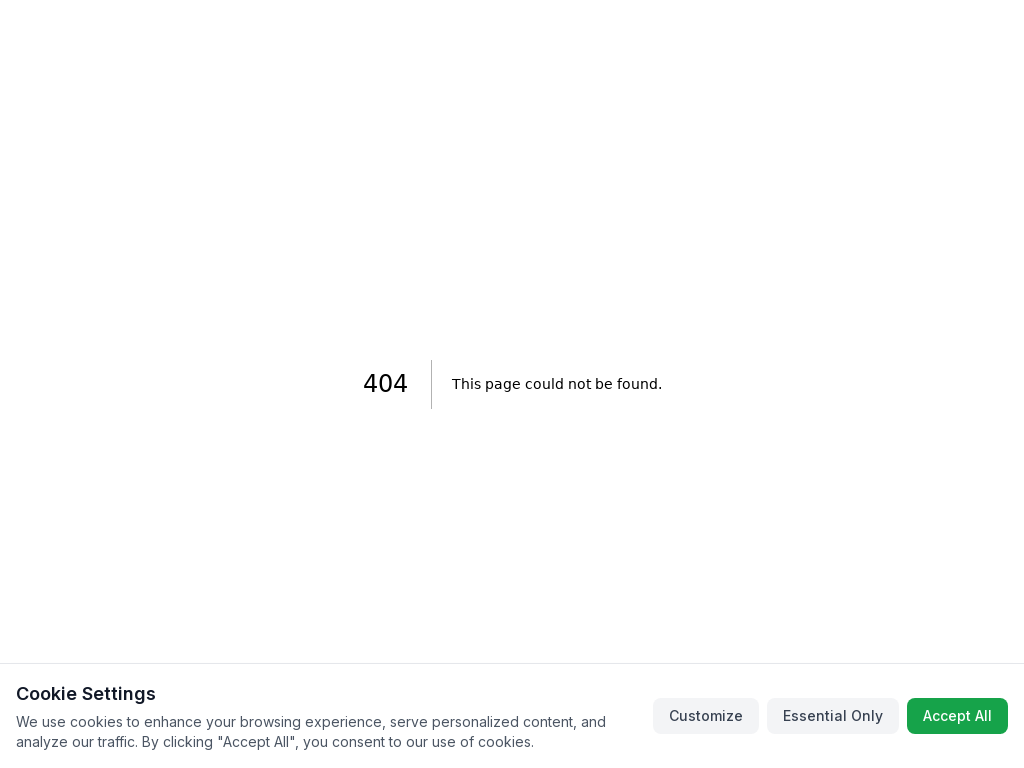

Navigated to volunteer form page on iPad Landscape viewport
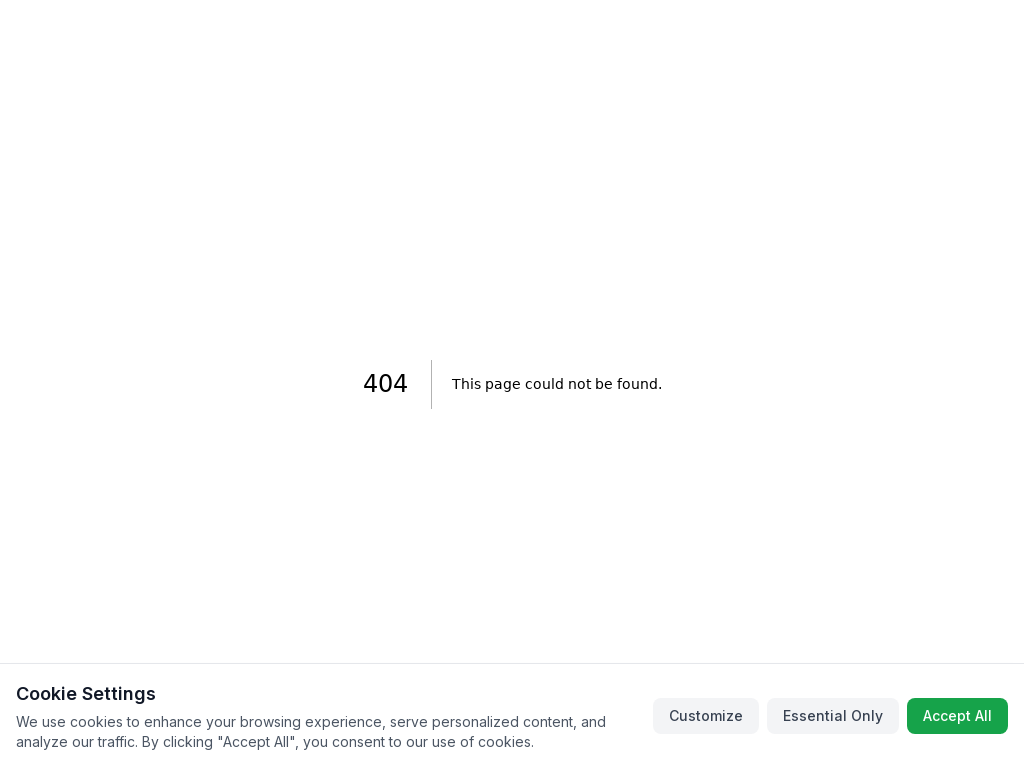

Waited for page to load (networkidle) on iPad Landscape
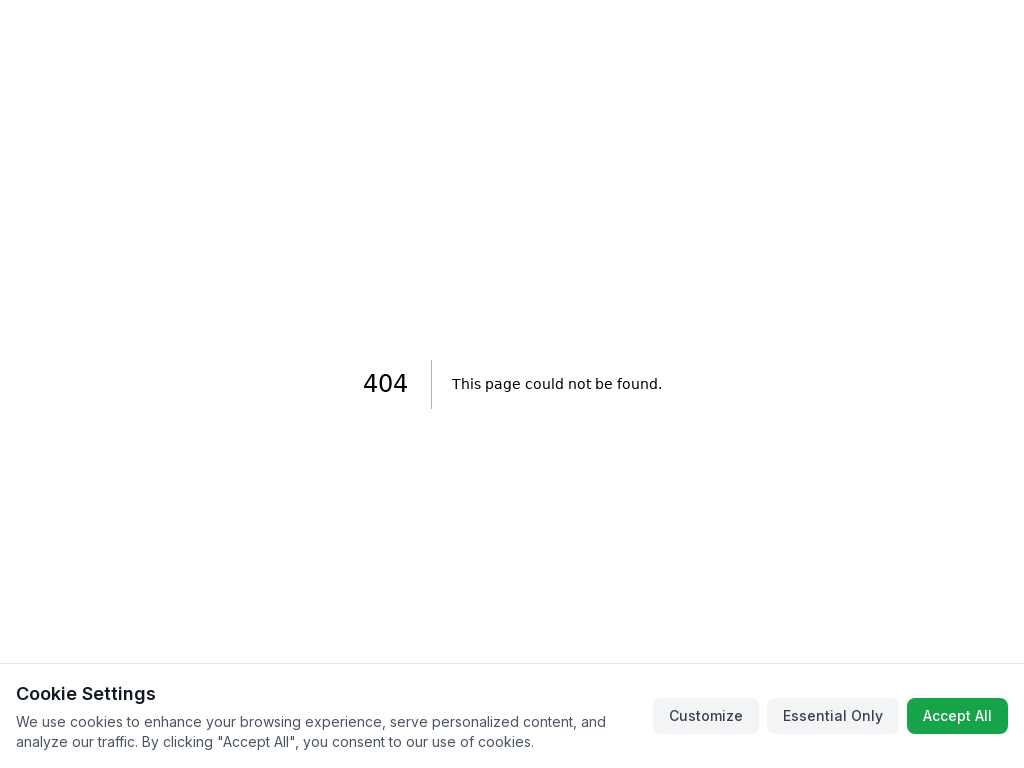

Evaluated document body scroll width on iPad Landscape: 1024px
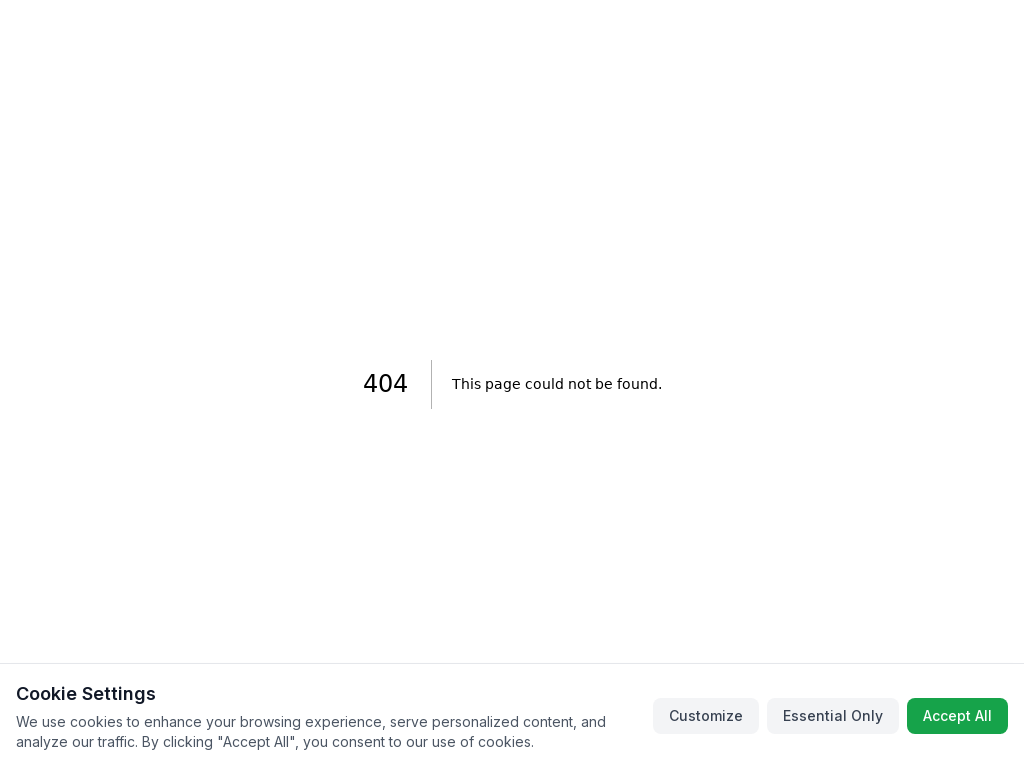

Evaluated document client width on iPad Landscape: 1024px
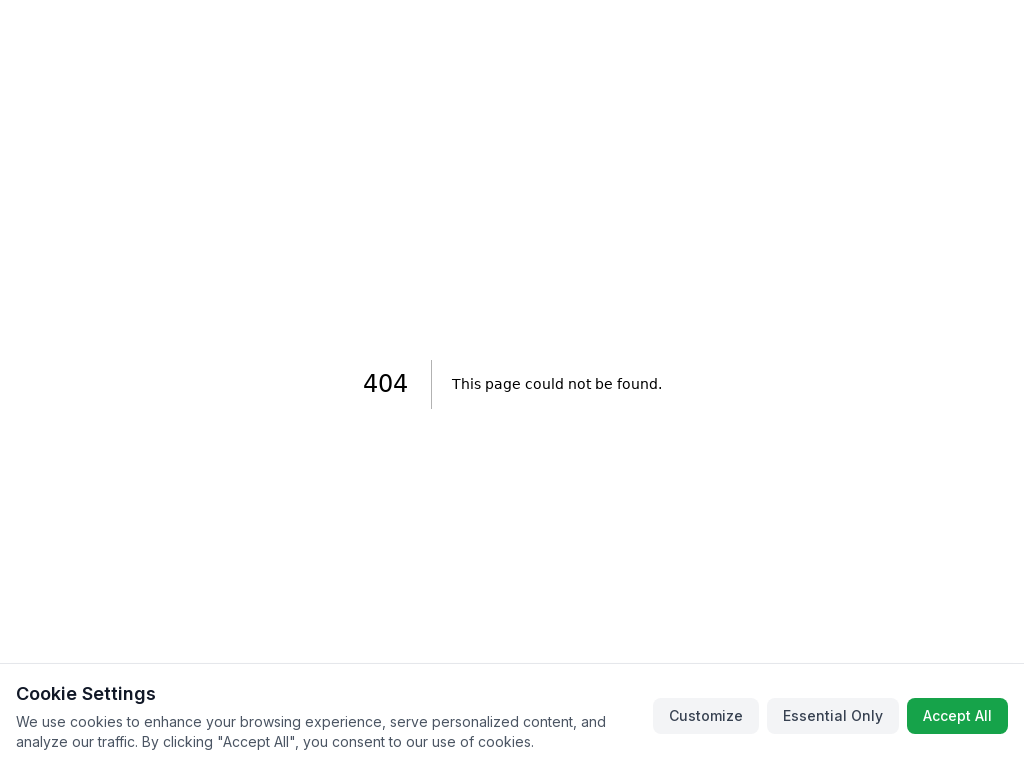

Located grid elements with 'grid-cols-5' class on iPad Landscape
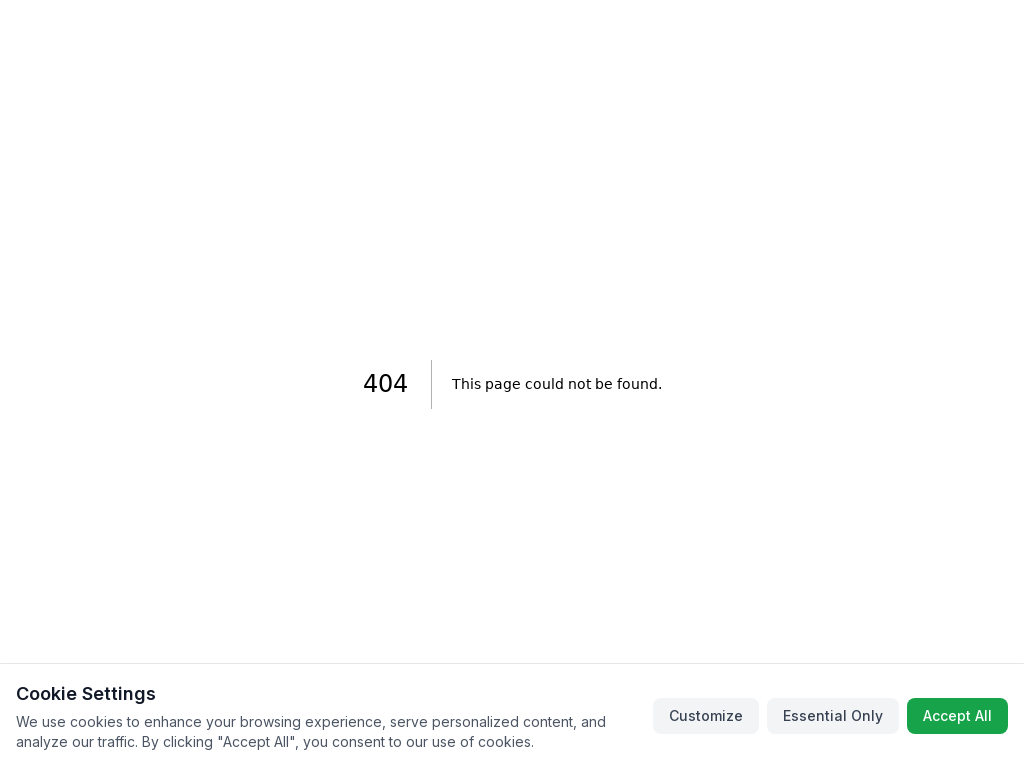

Counted 0 grid-cols-5 elements on iPad Landscape
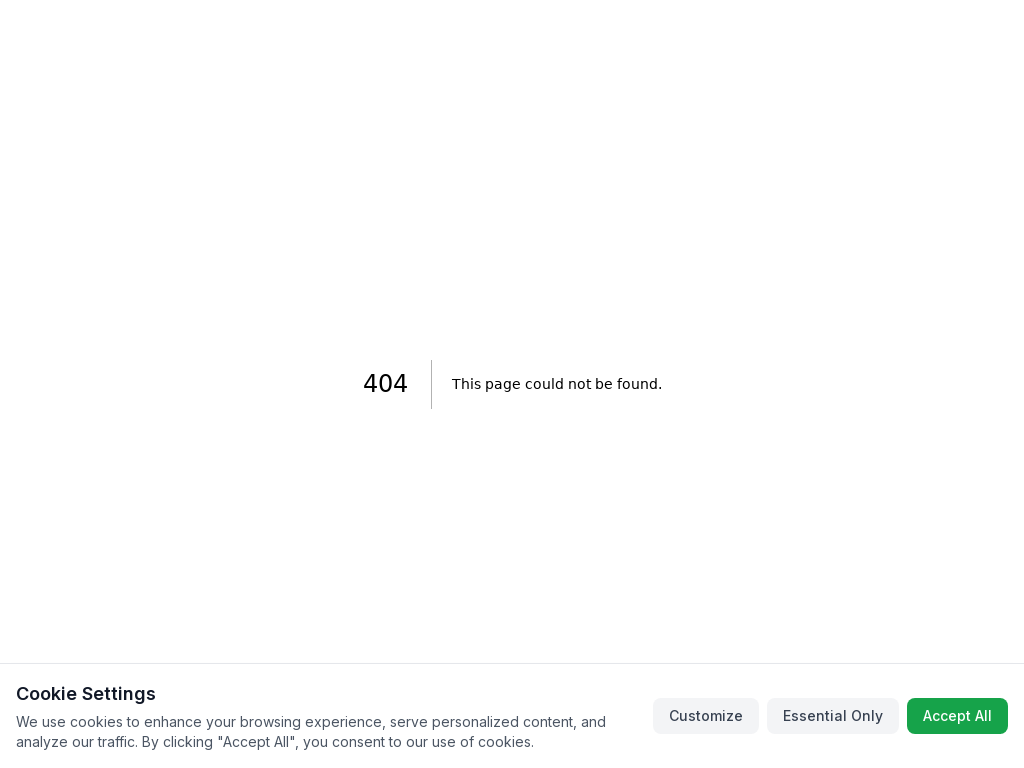

Set viewport to Desktop Small (1200x800)
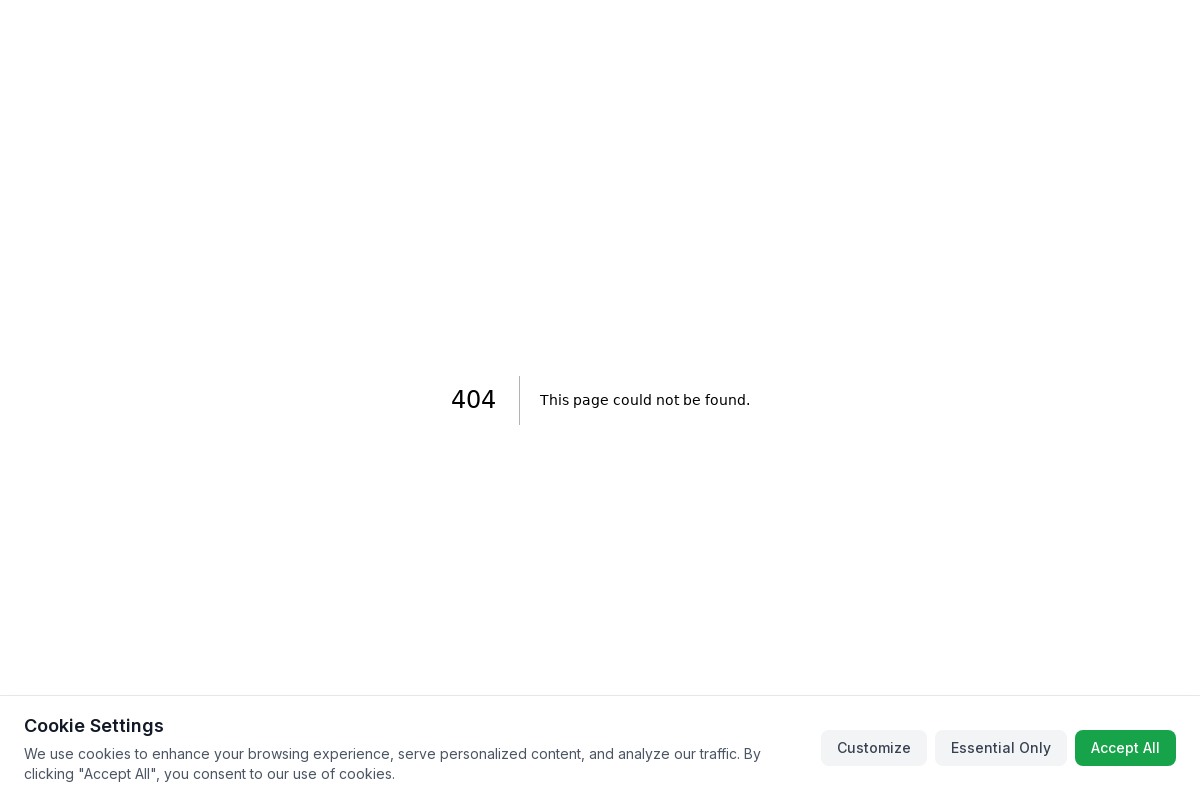

Navigated to volunteer form page on Desktop Small viewport
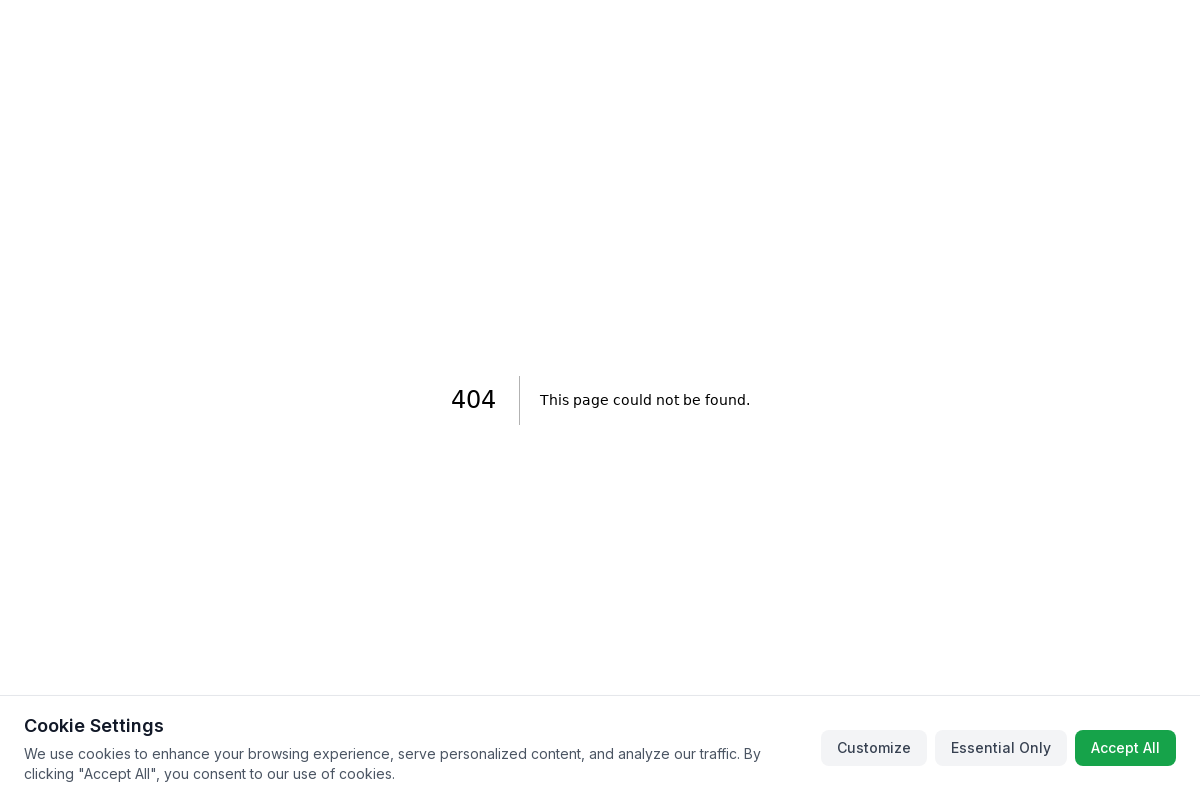

Waited for page to load (networkidle) on Desktop Small
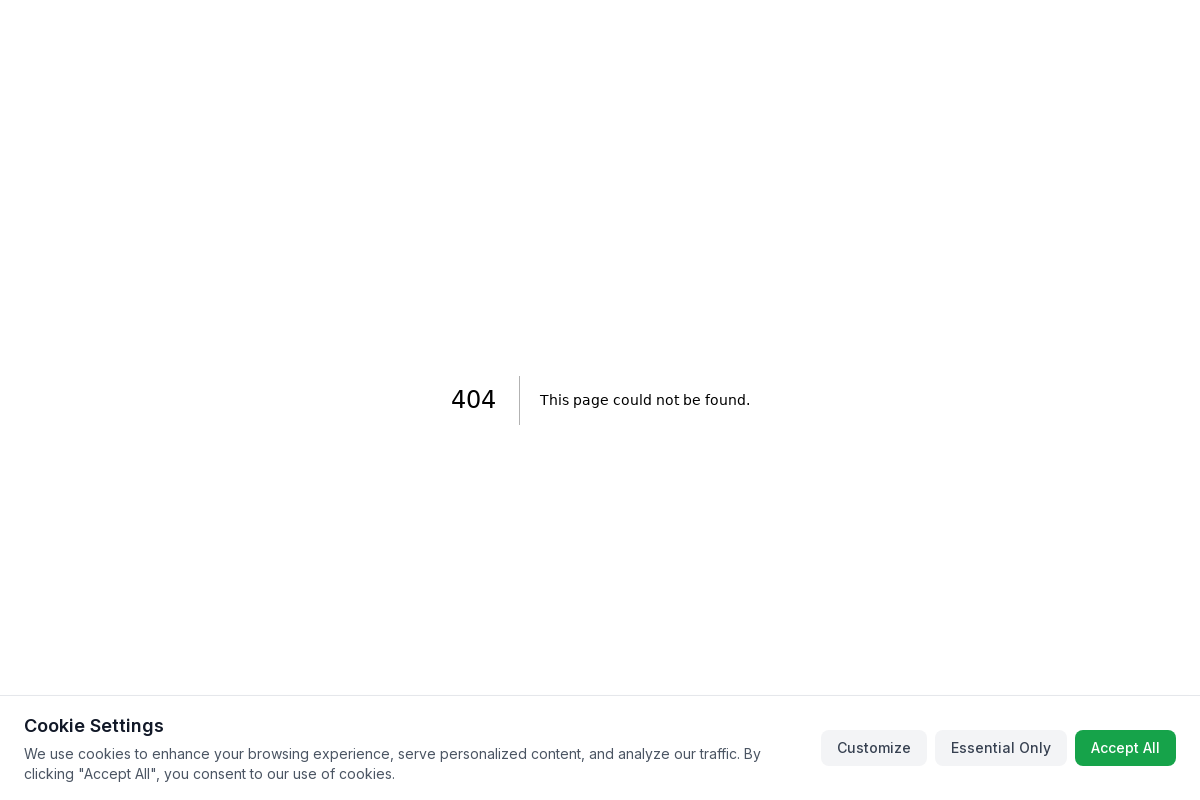

Evaluated document body scroll width on Desktop Small: 1200px
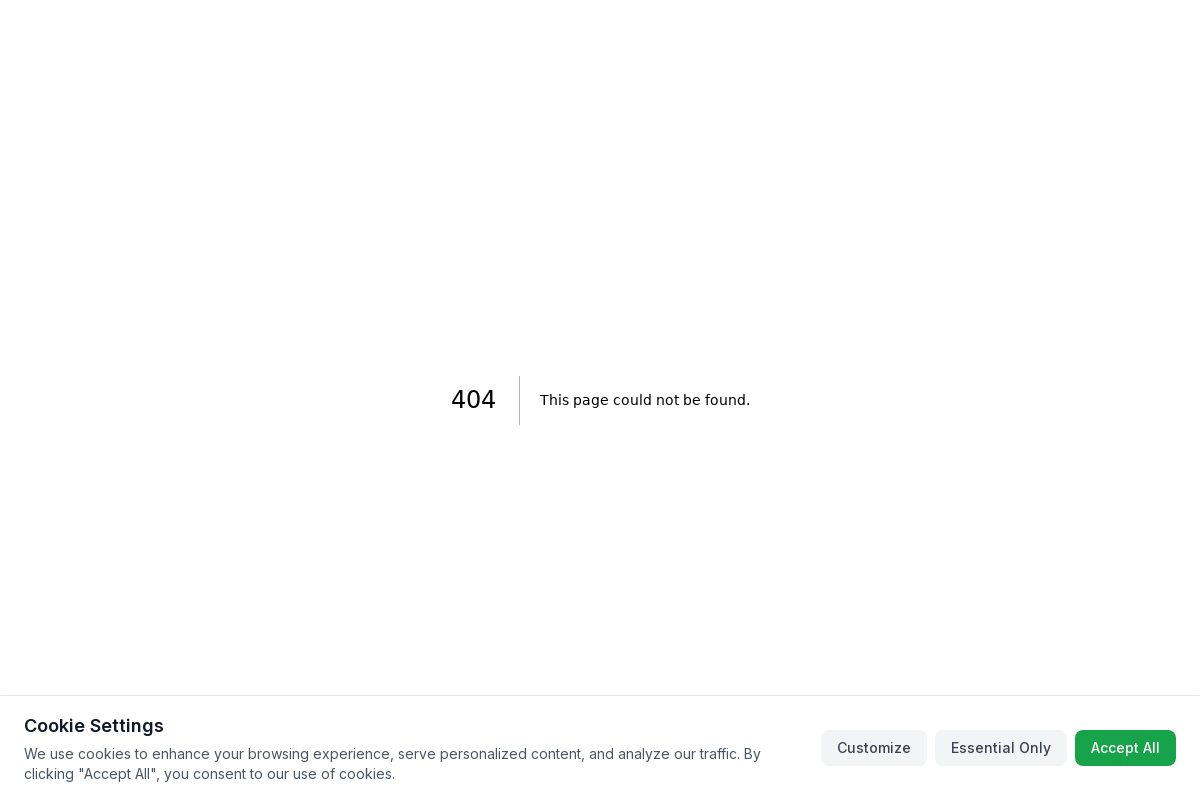

Evaluated document client width on Desktop Small: 1200px
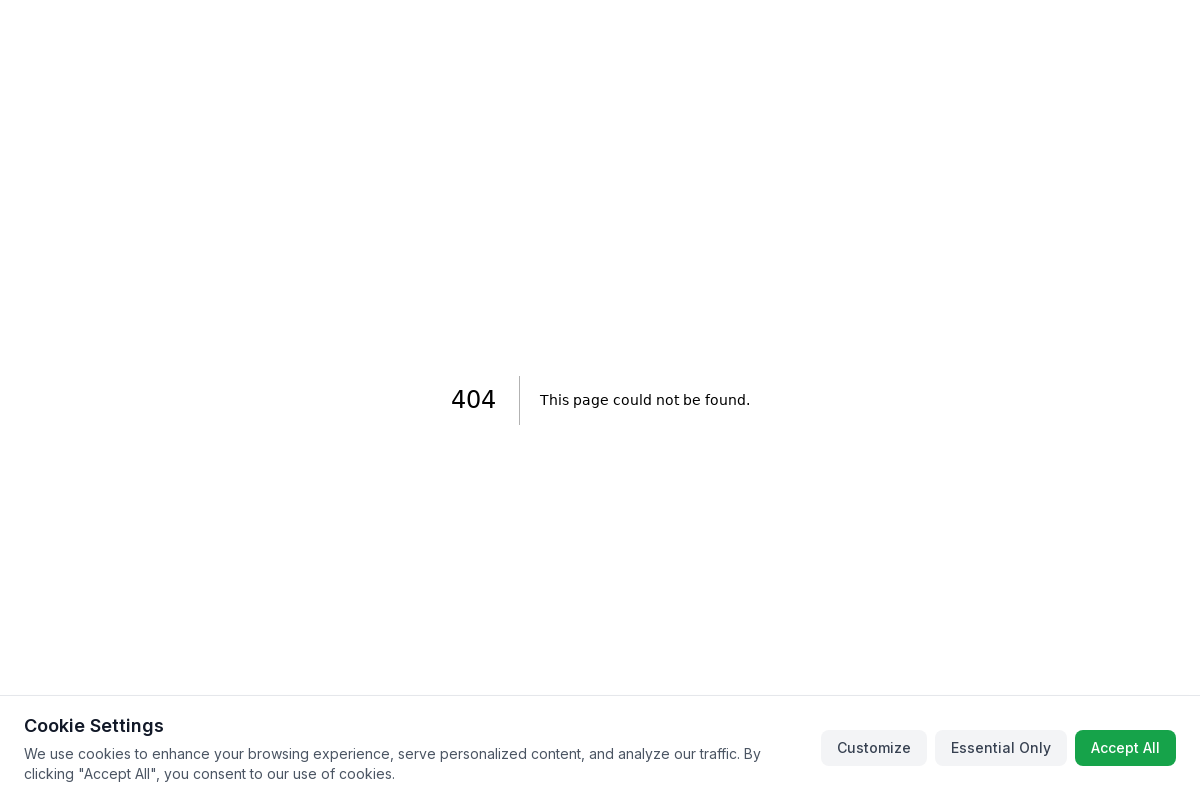

Located grid elements with 'grid-cols-5' class on Desktop Small
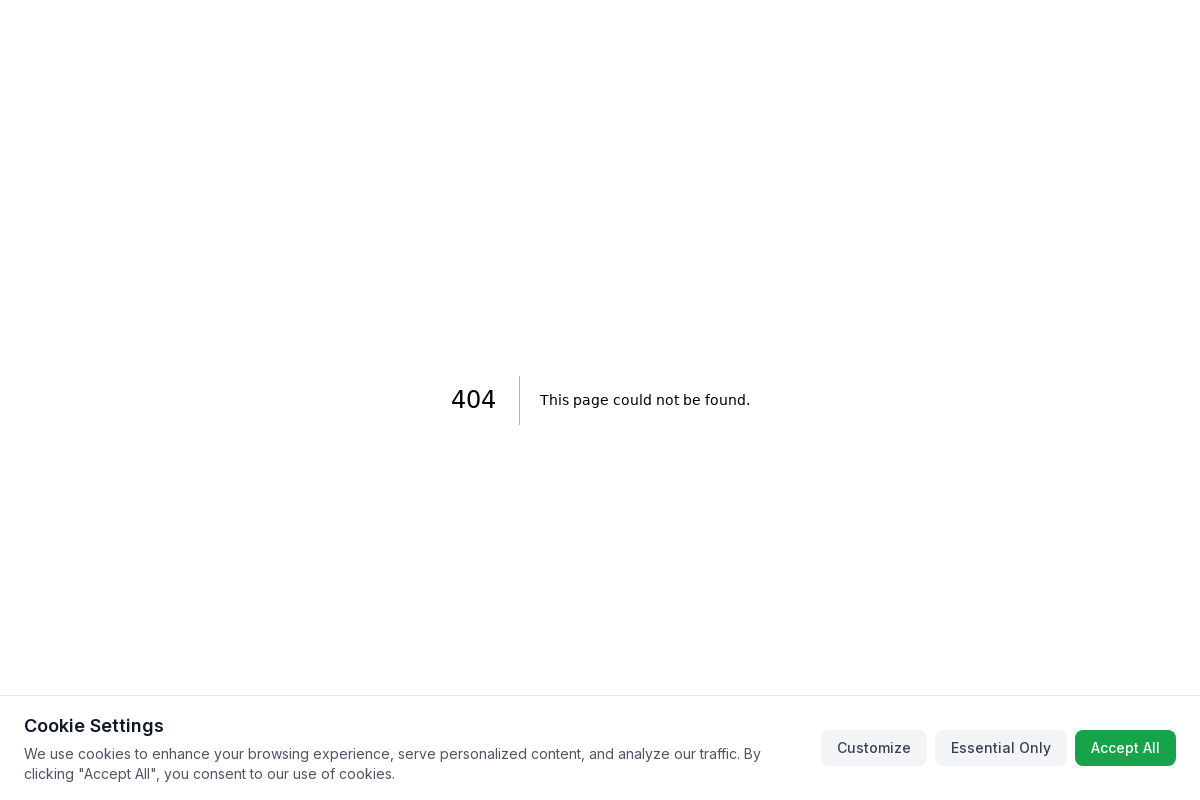

Counted 0 grid-cols-5 elements on Desktop Small
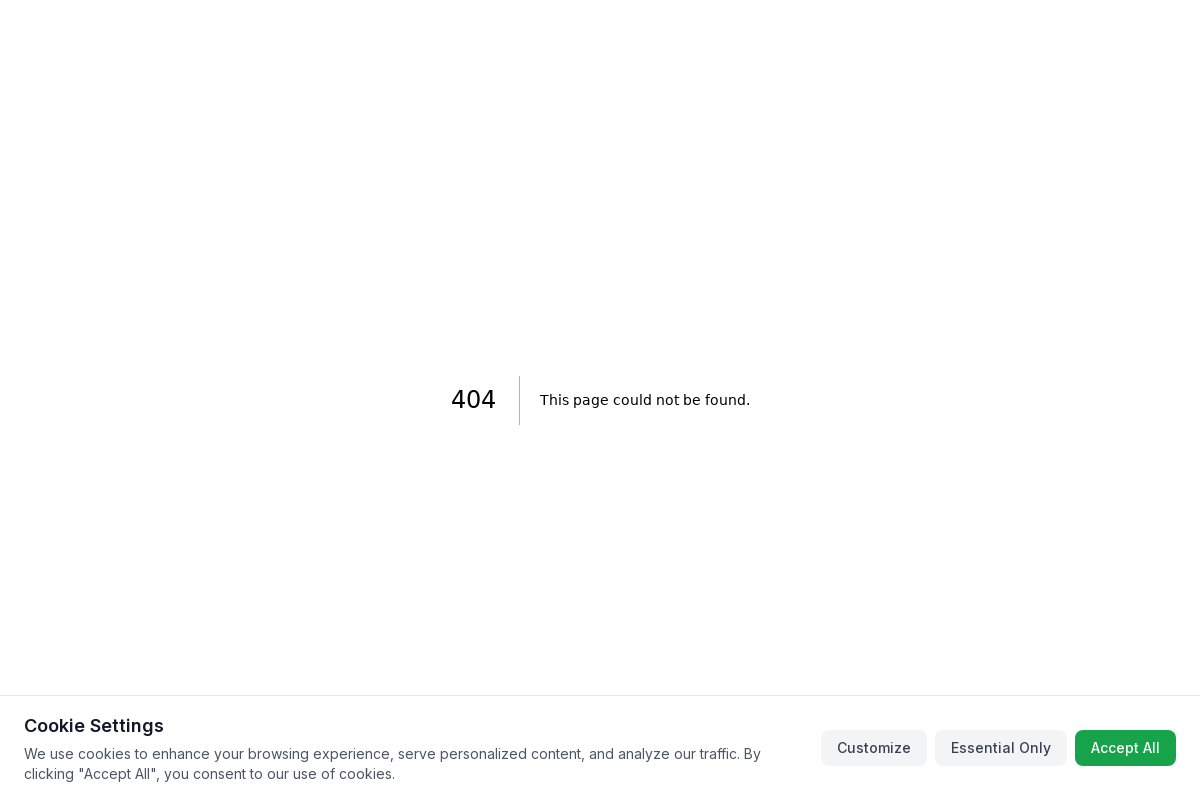

Set viewport to Desktop Large (1920x1080)
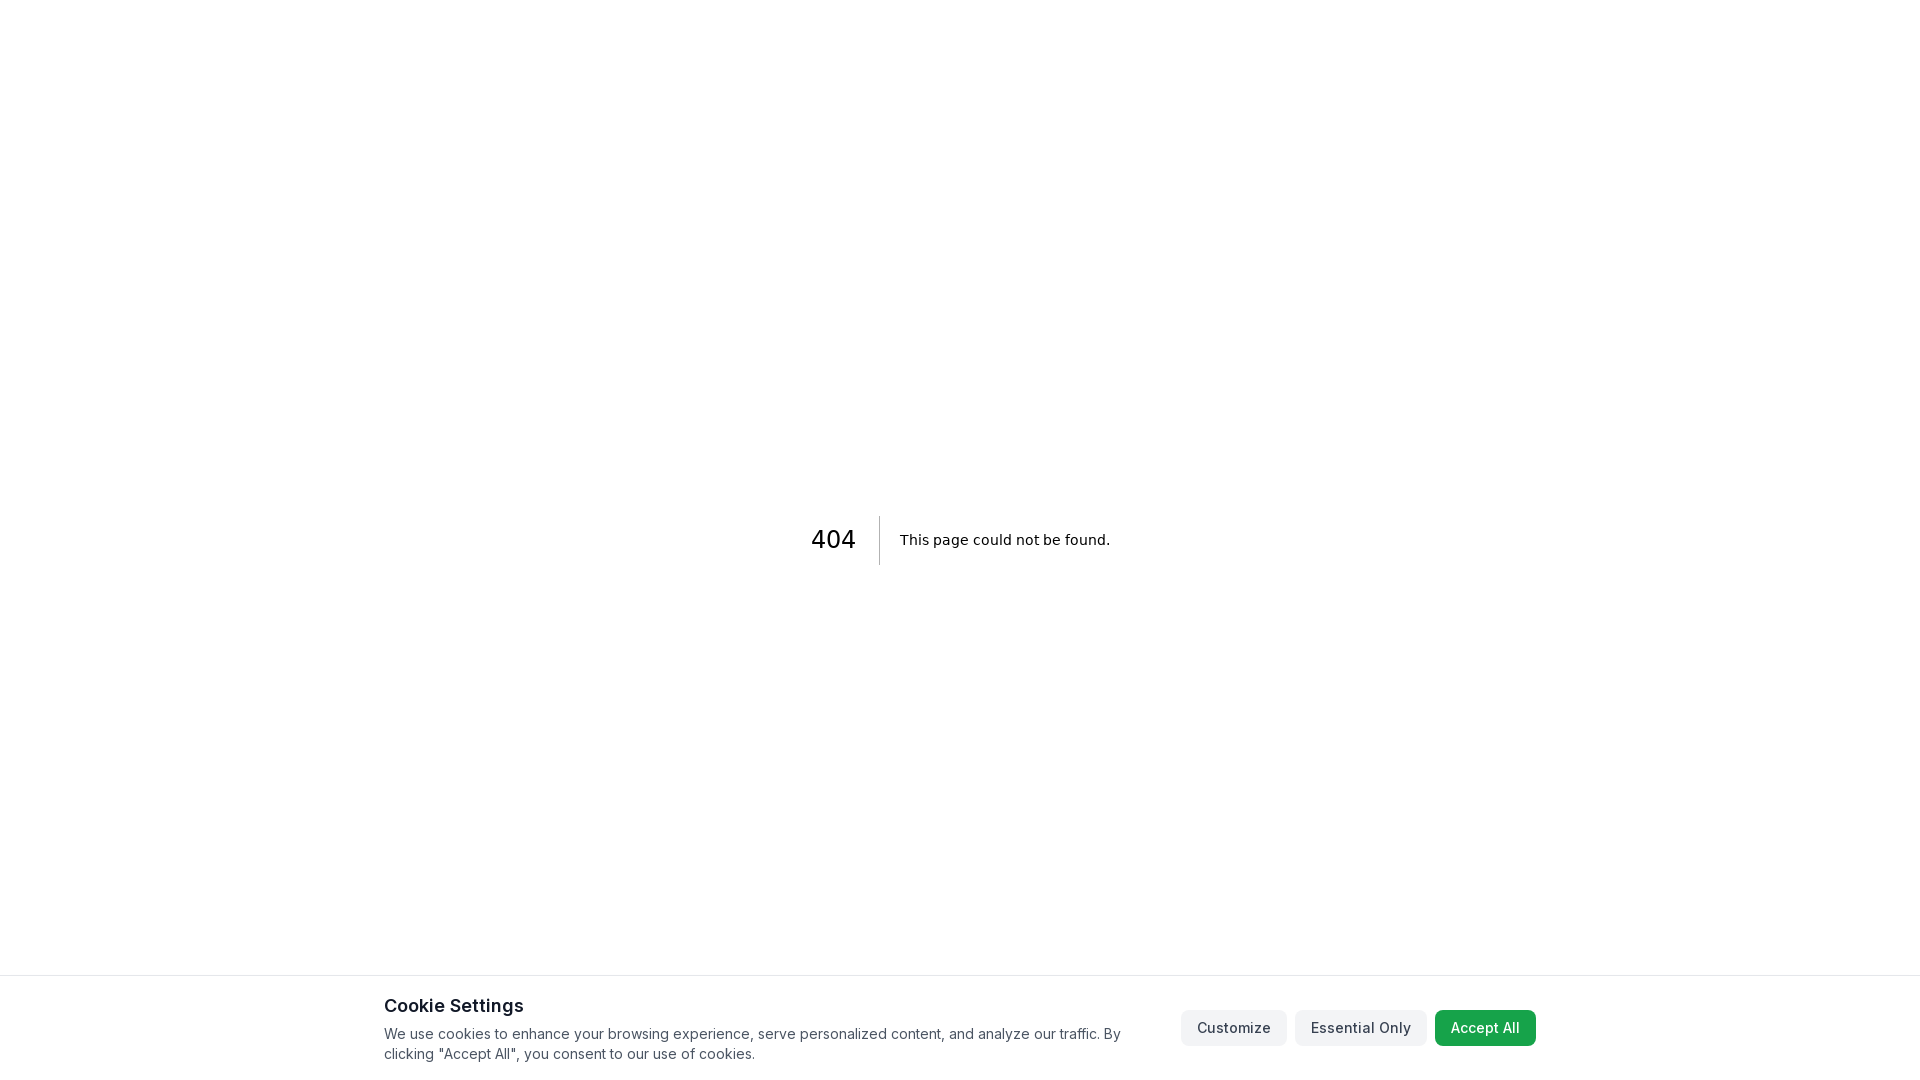

Navigated to volunteer form page on Desktop Large viewport
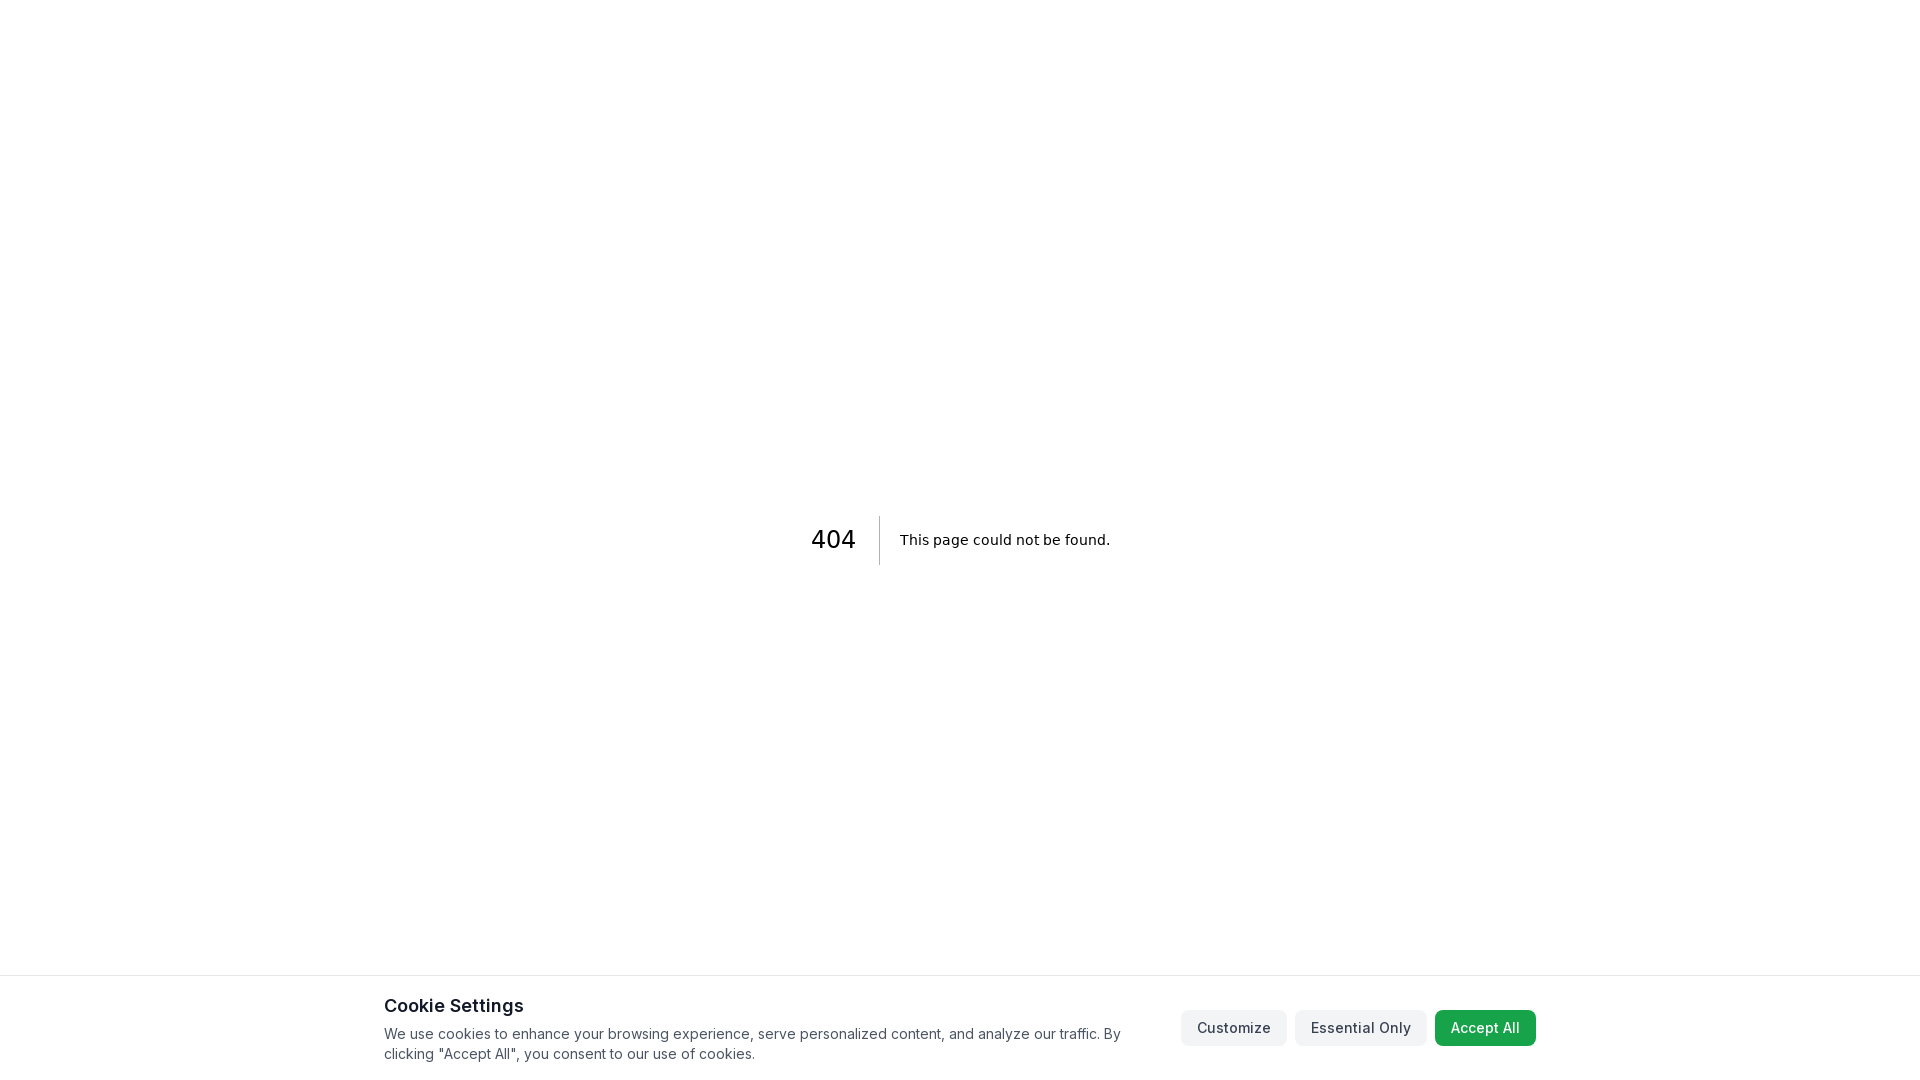

Waited for page to load (networkidle) on Desktop Large
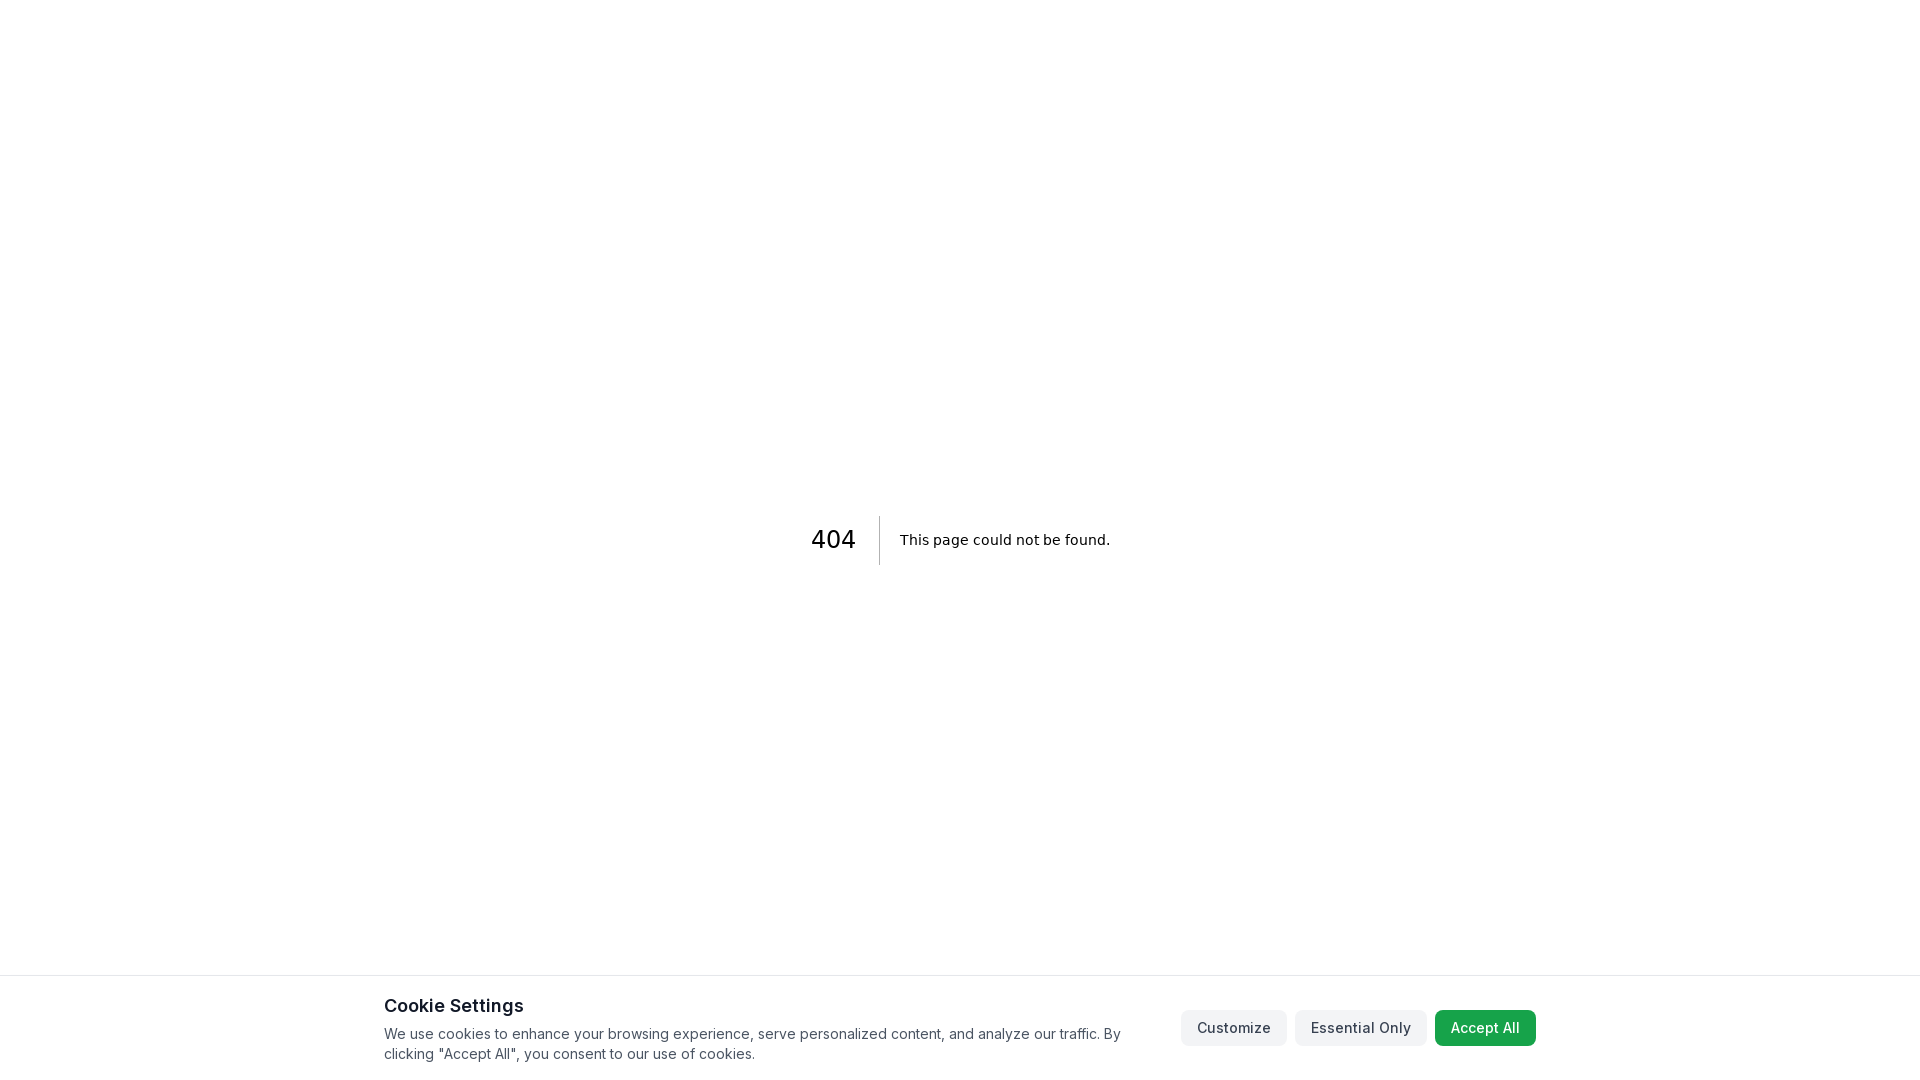

Evaluated document body scroll width on Desktop Large: 1920px
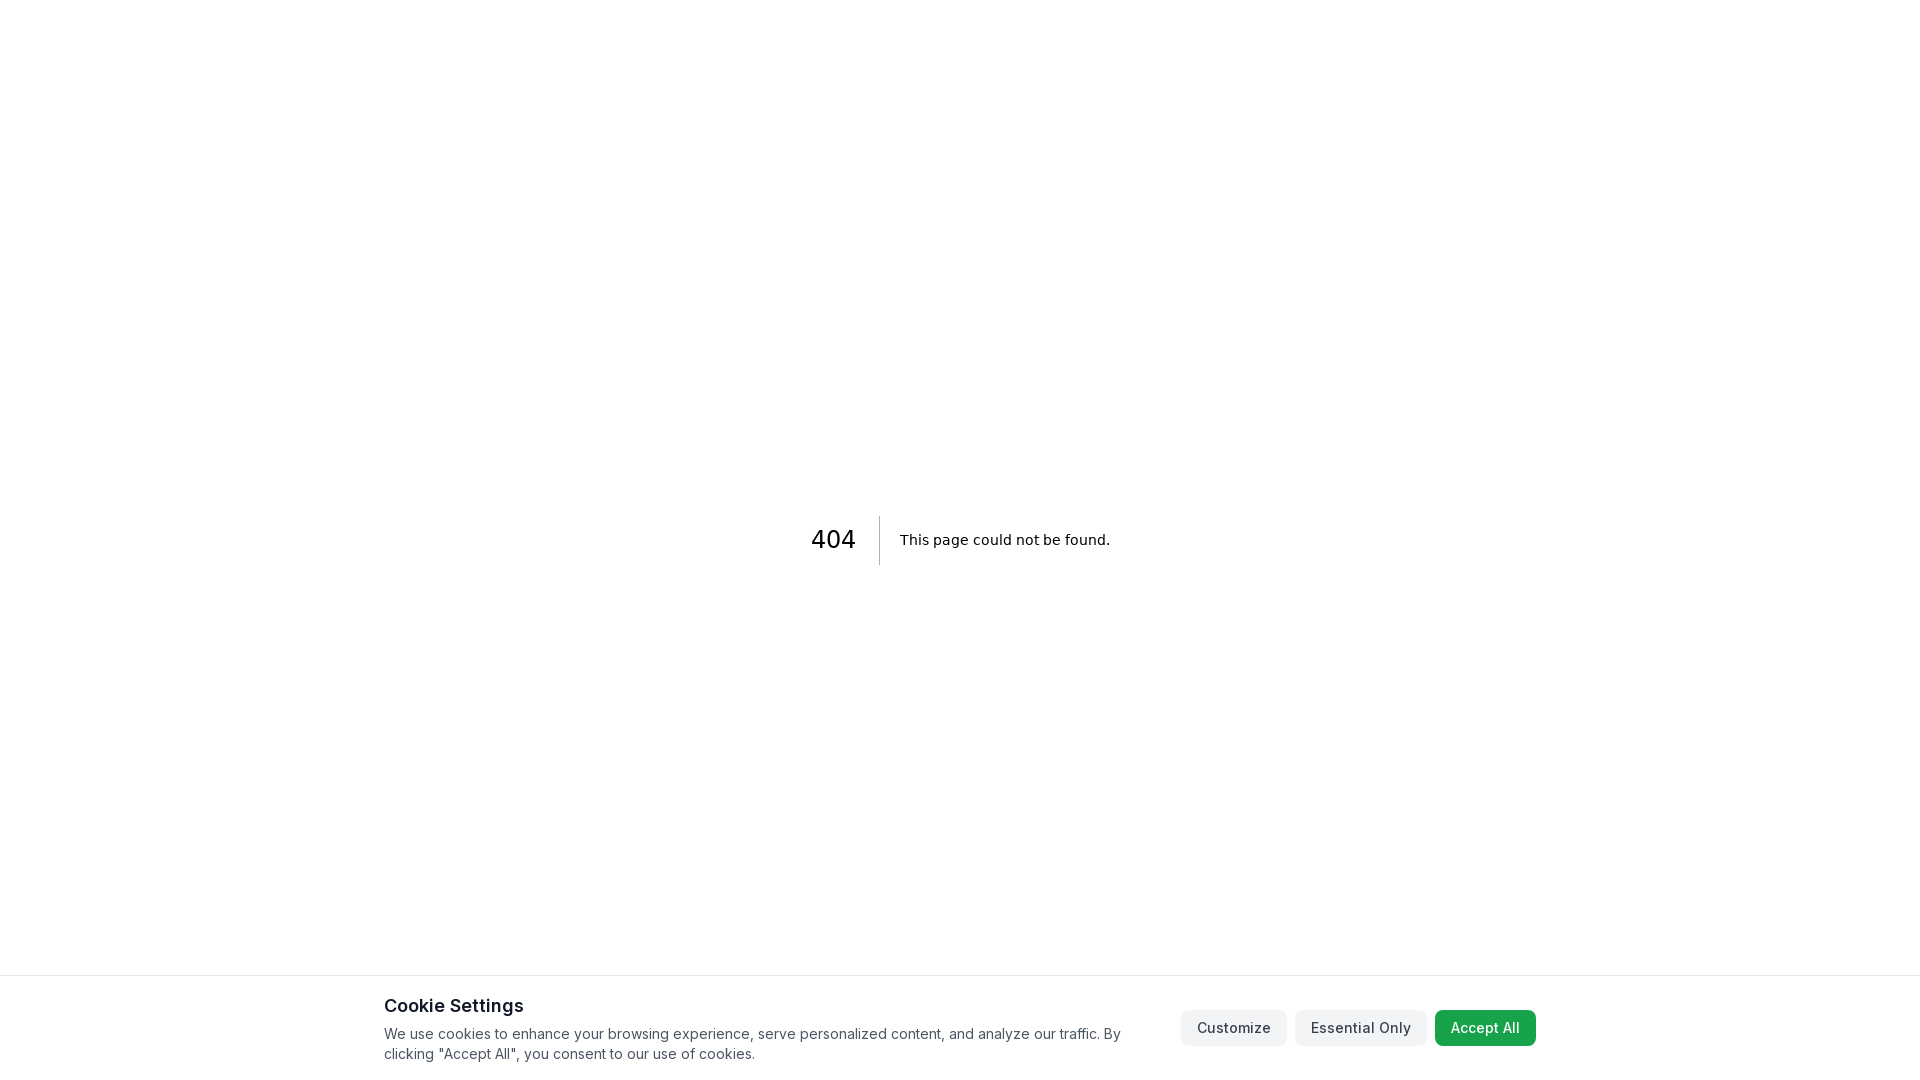

Evaluated document client width on Desktop Large: 1920px
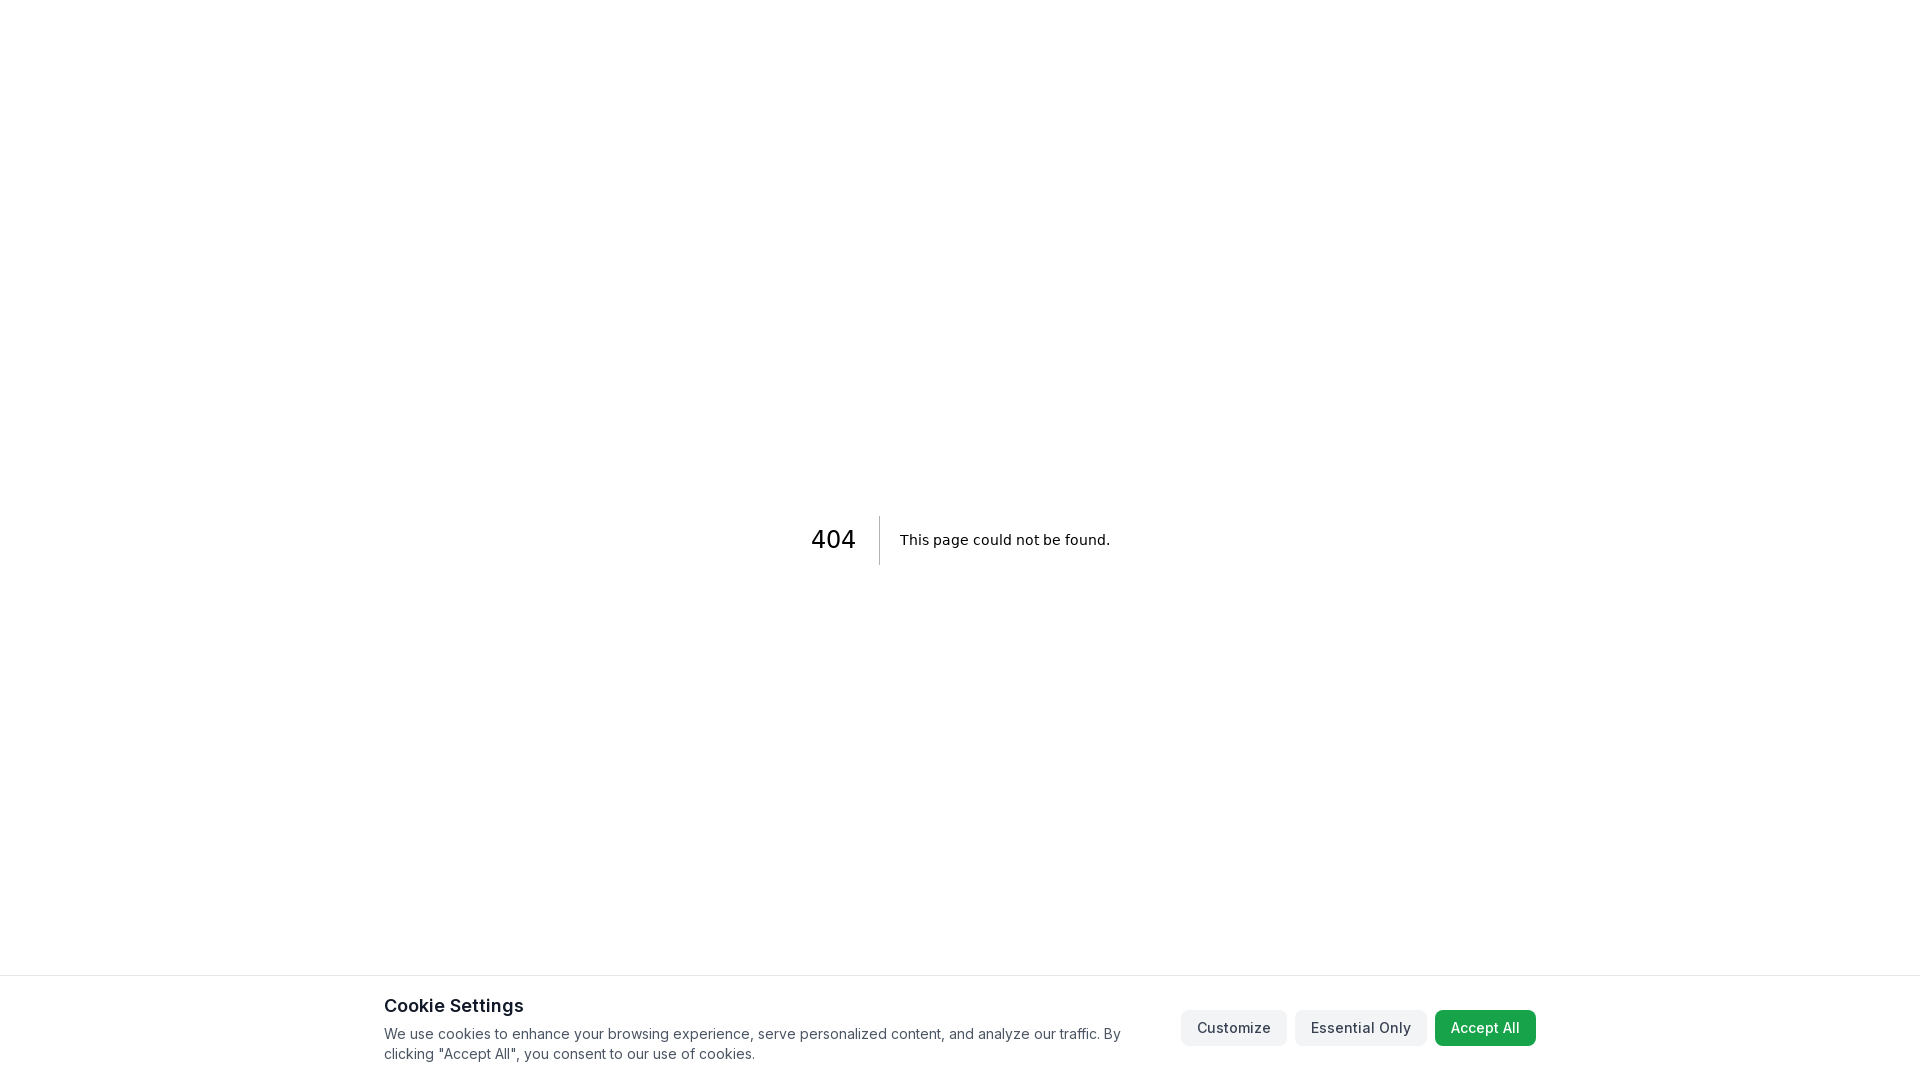

Located grid elements with 'grid-cols-5' class on Desktop Large
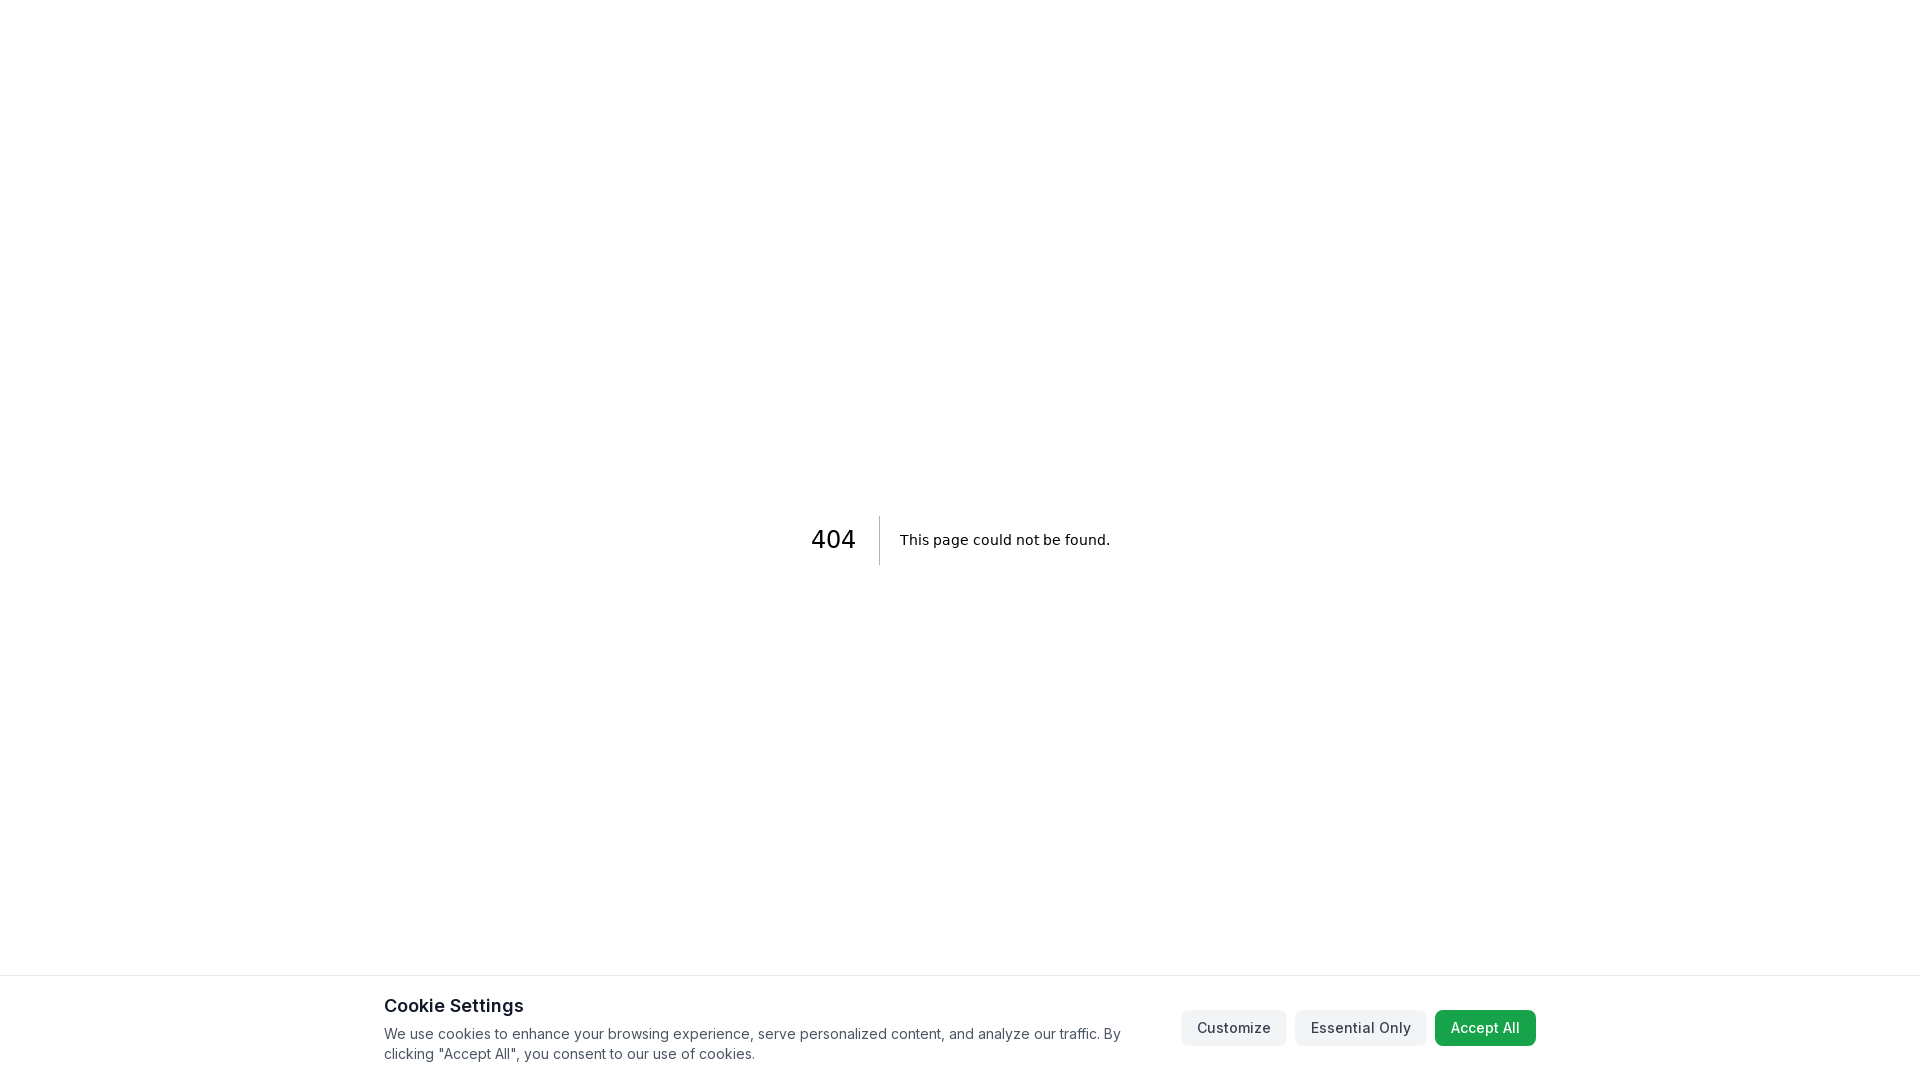

Counted 0 grid-cols-5 elements on Desktop Large
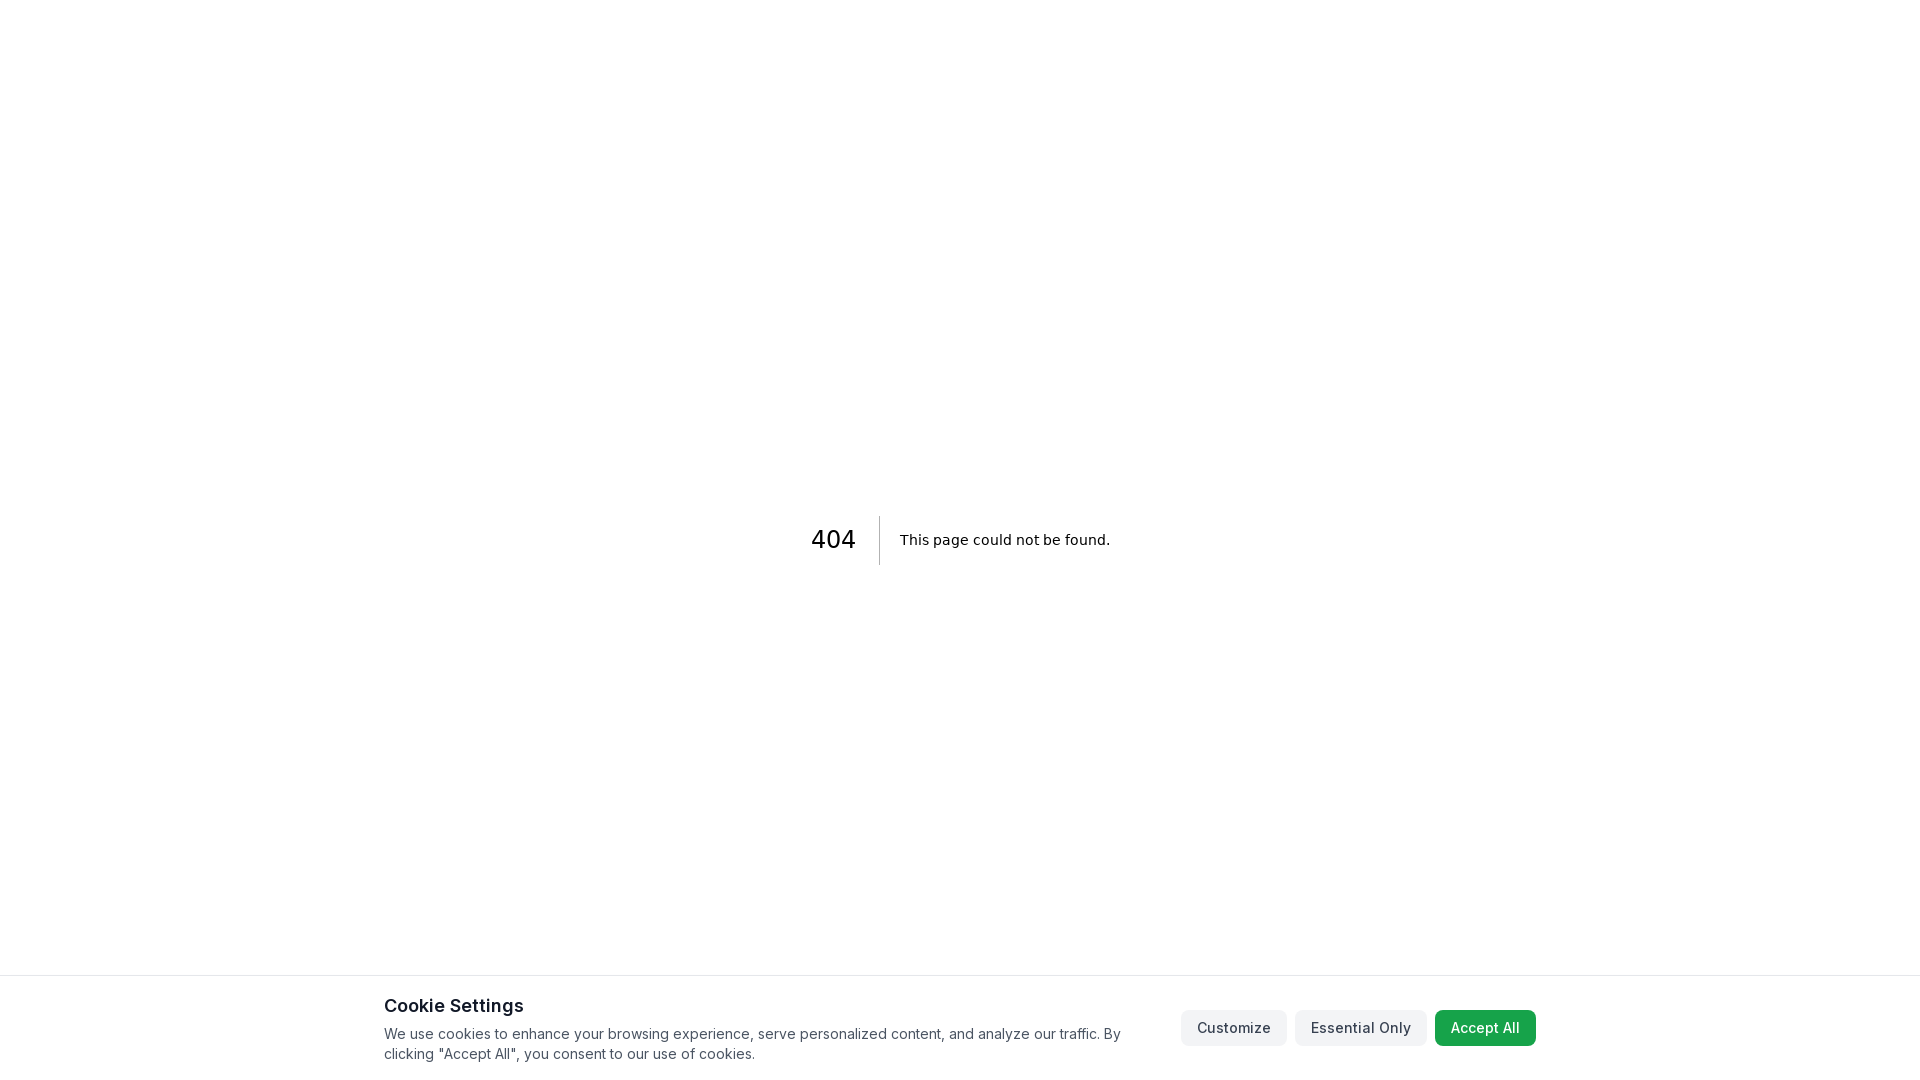

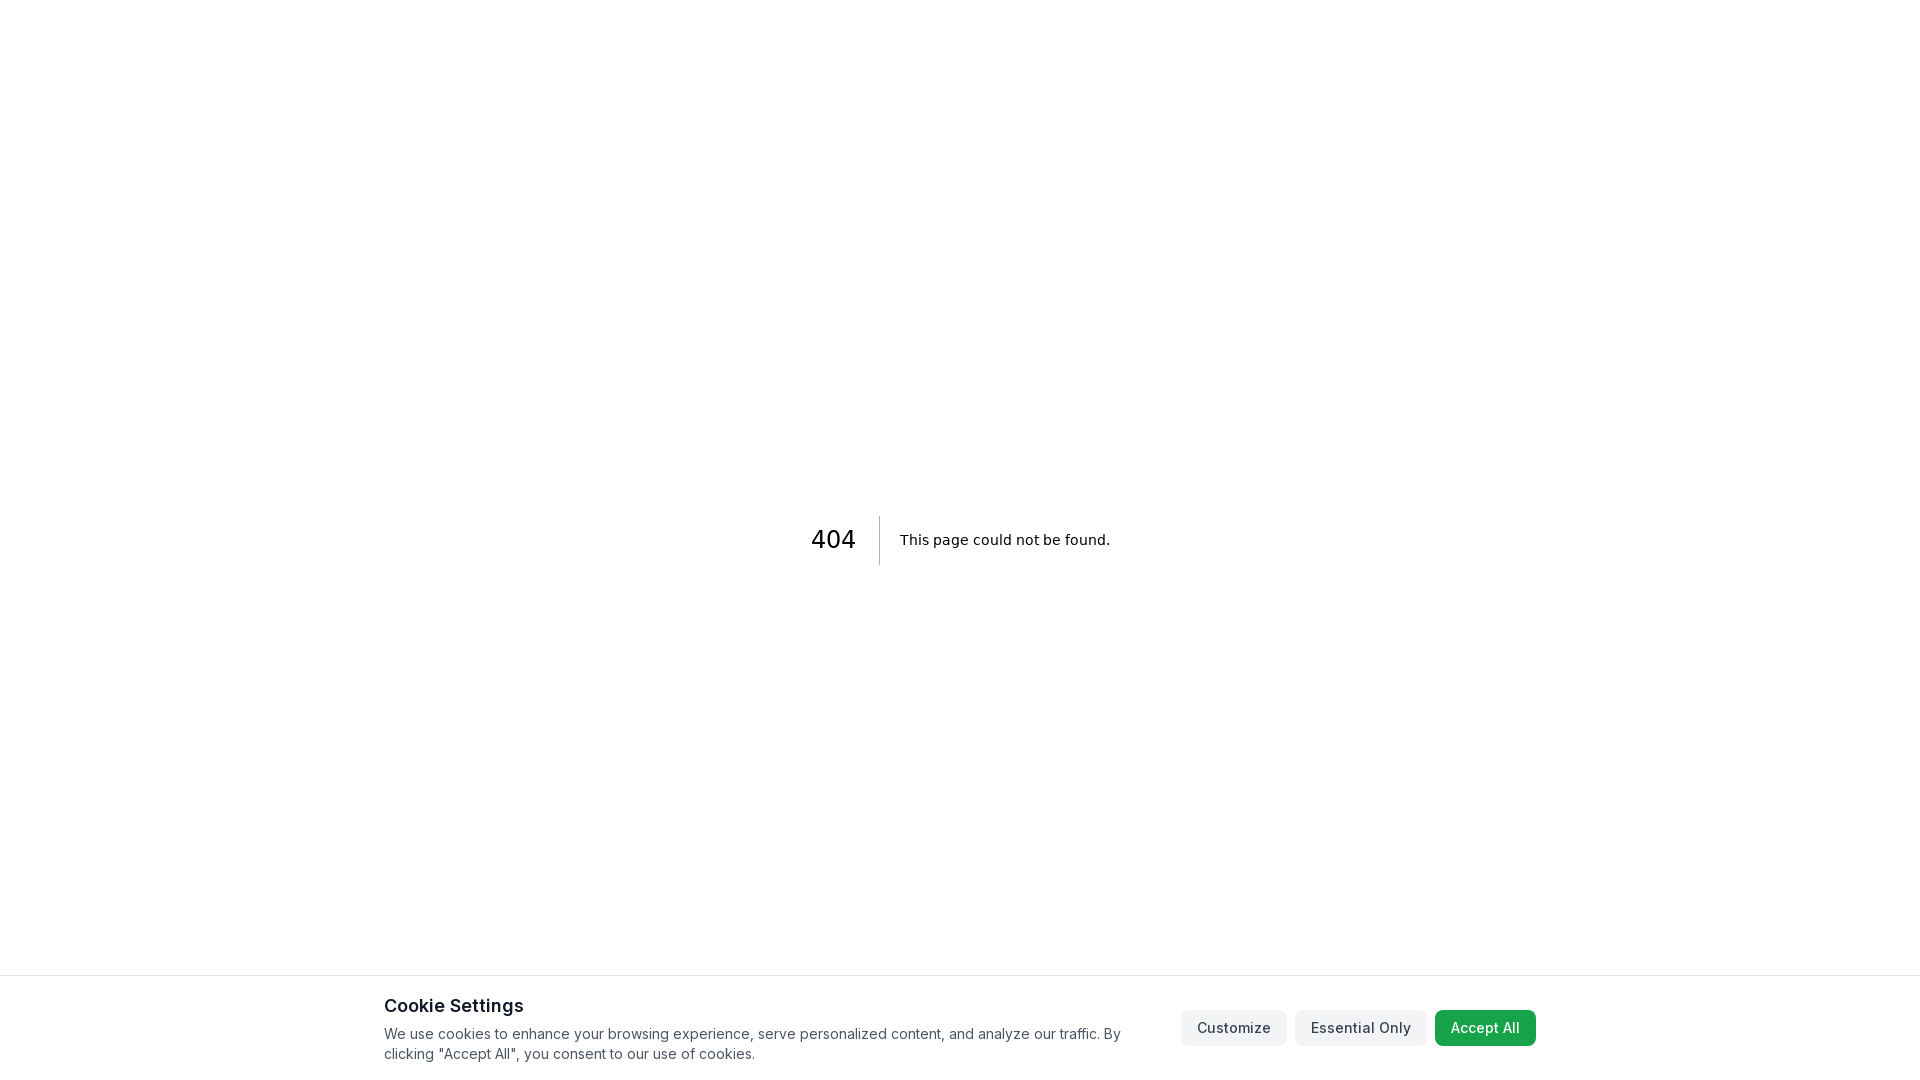